Tests a To-Do application by adding 5 new items to the list and then marking all 10 items (5 existing + 5 new) as completed by clicking their checkboxes.

Starting URL: https://lambdatest.github.io/sample-todo-app/

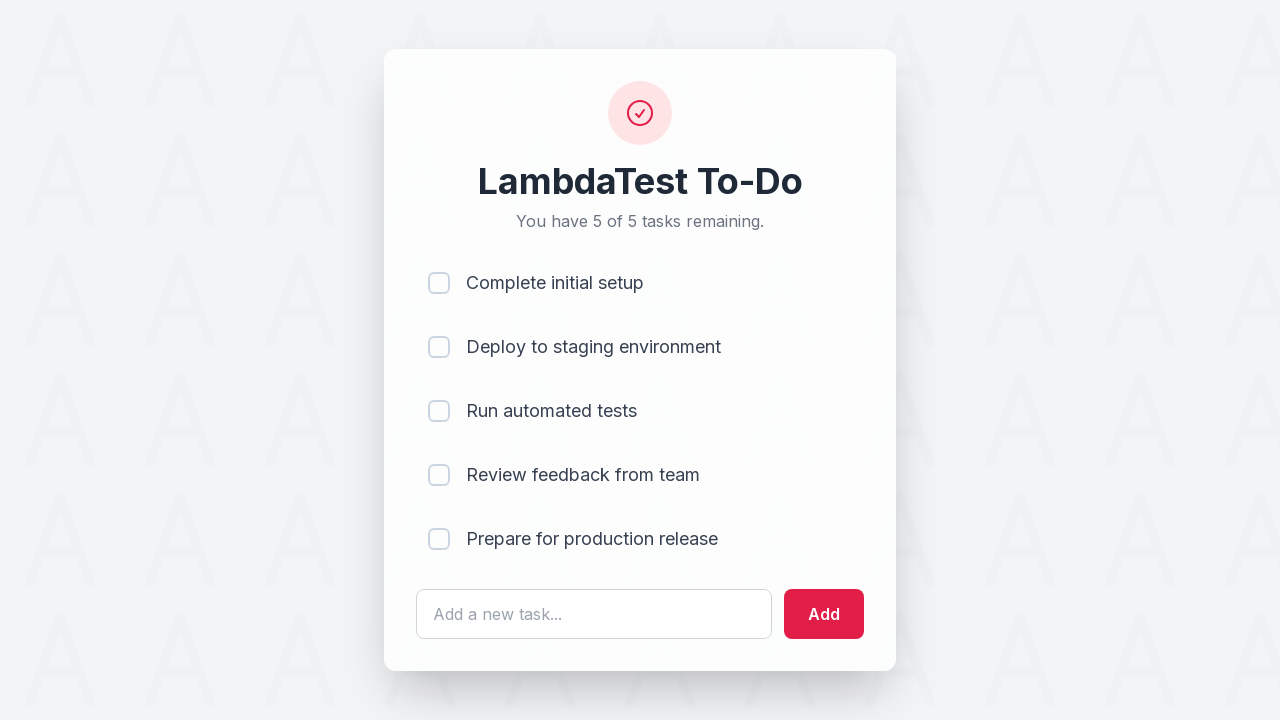

Waited for todo input field to load
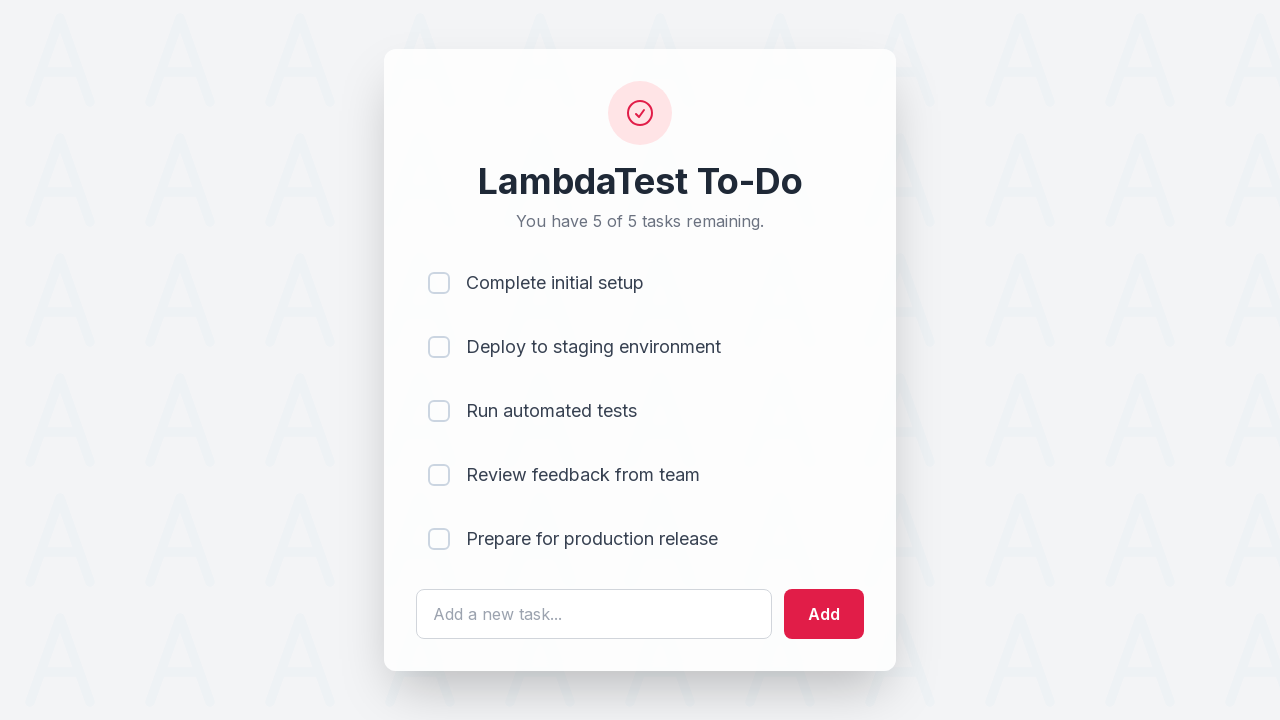

Clicked todo input field for item 1 at (594, 614) on #sampletodotext
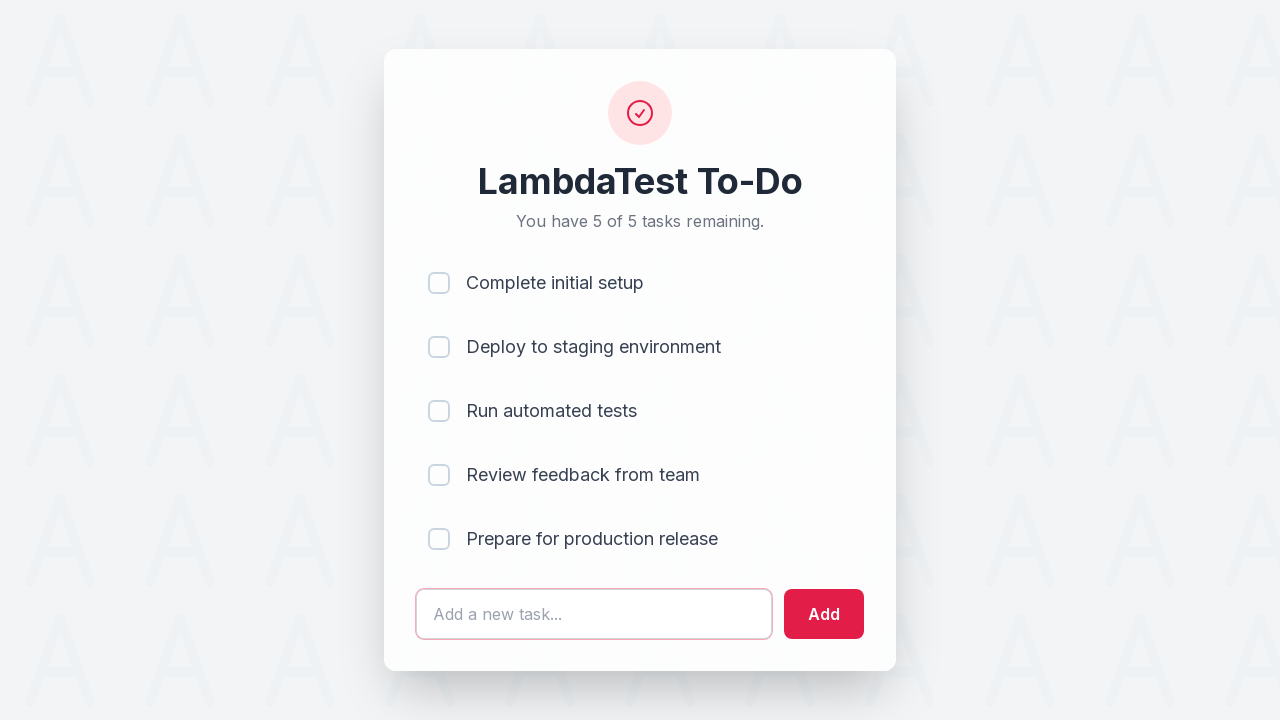

Filled input field with 'Adding a new item 1' on #sampletodotext
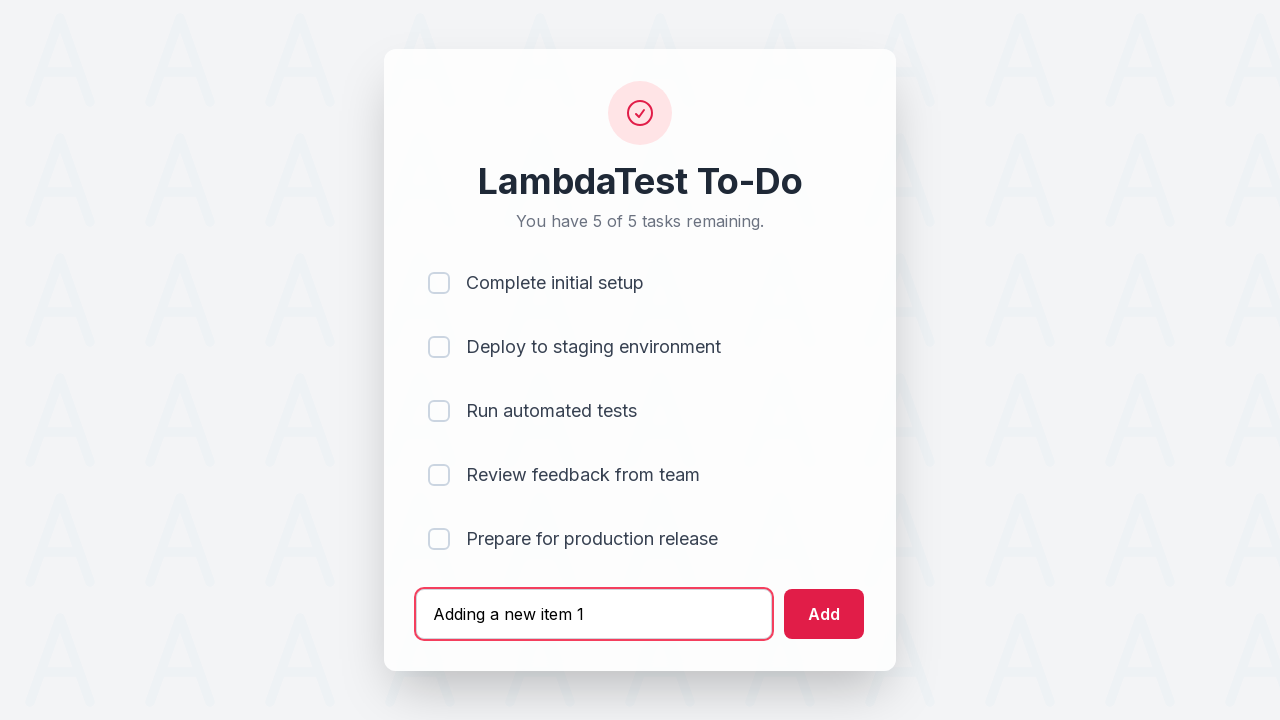

Pressed Enter to add new item 1 to the list on #sampletodotext
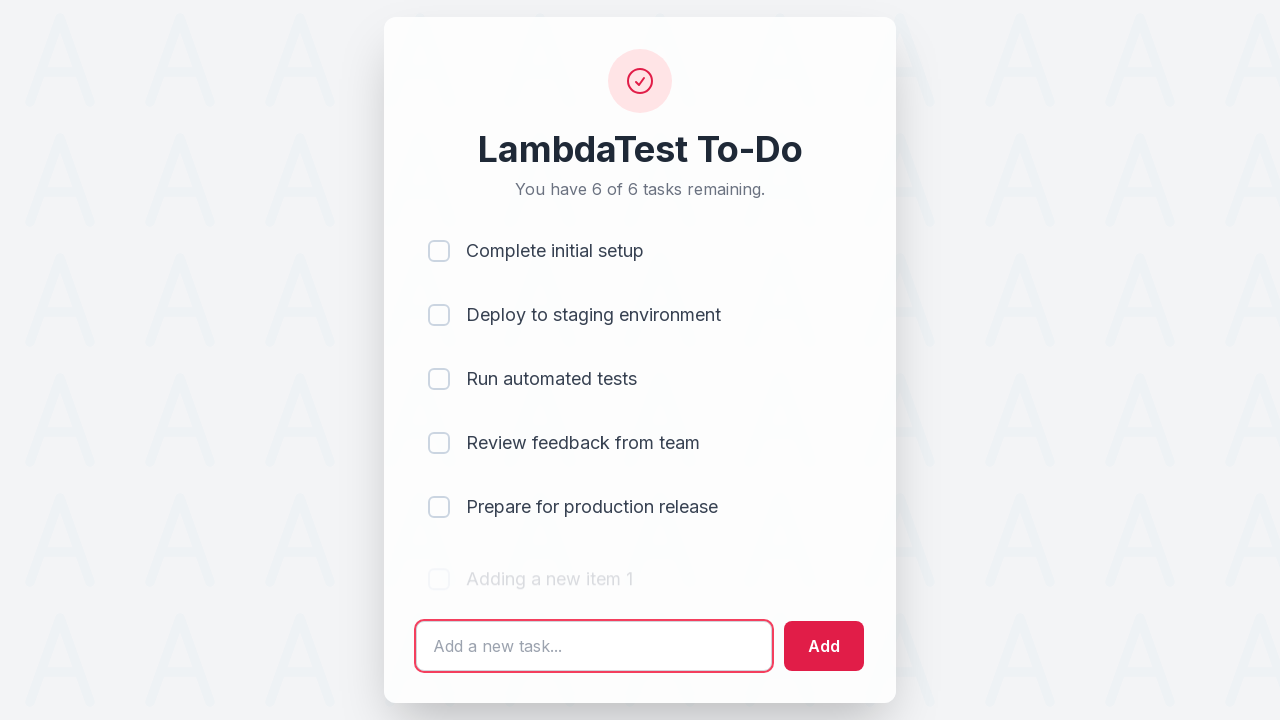

Waited 500ms for item 1 to be added
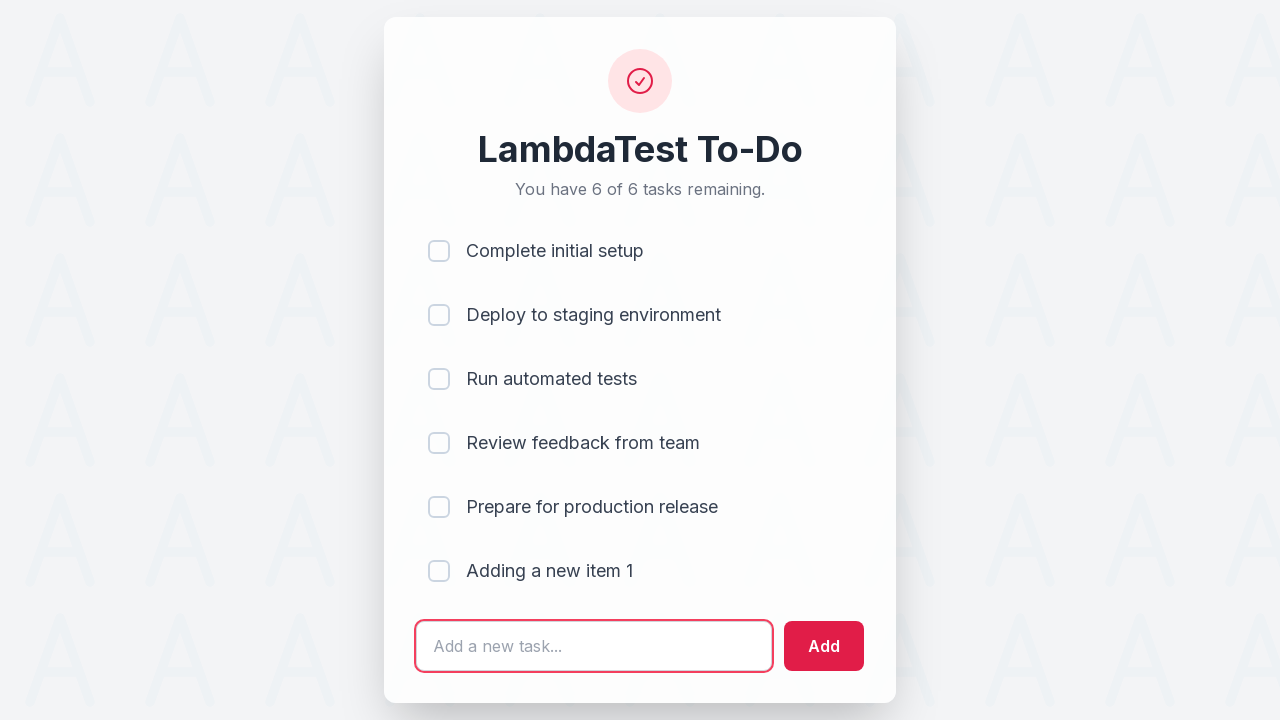

Clicked todo input field for item 2 at (594, 646) on #sampletodotext
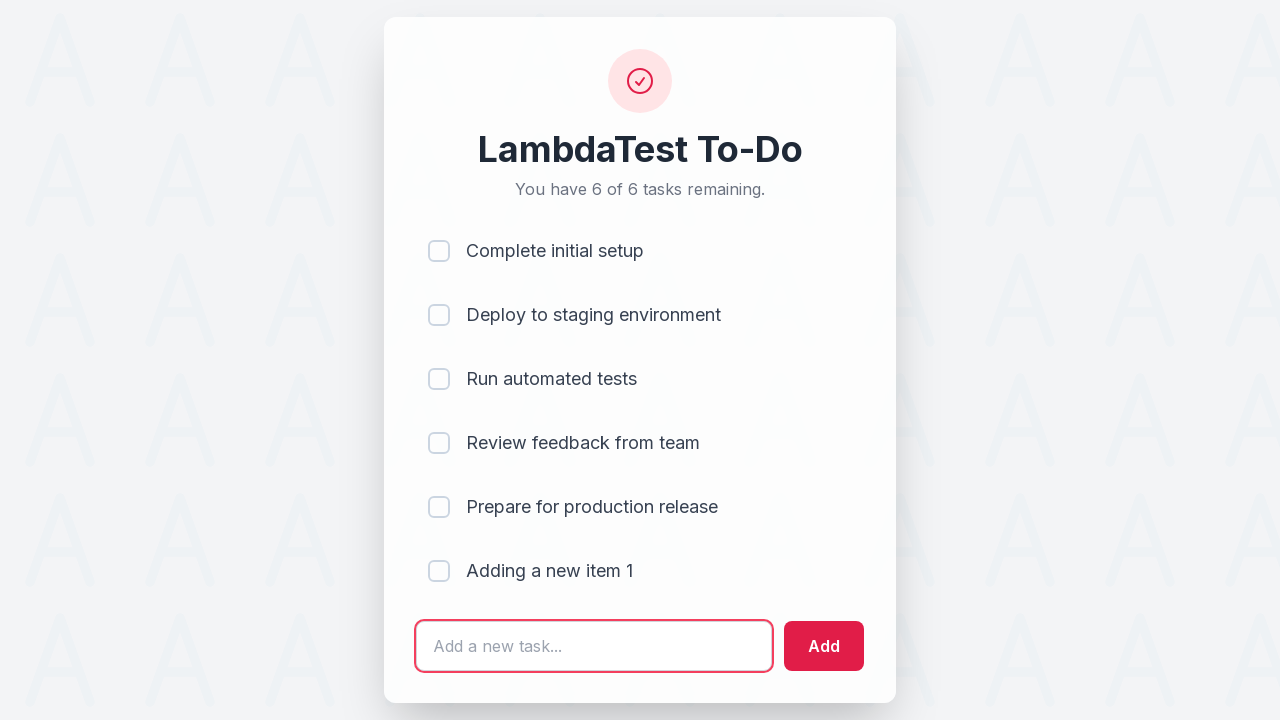

Filled input field with 'Adding a new item 2' on #sampletodotext
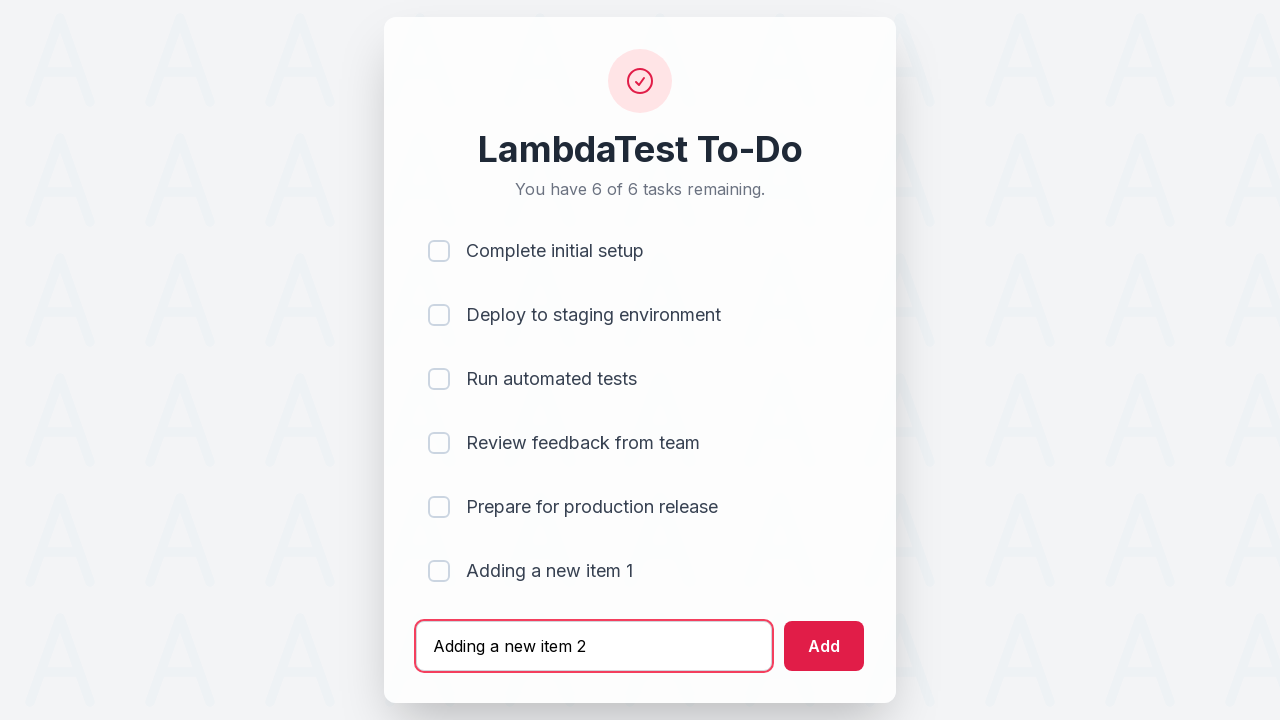

Pressed Enter to add new item 2 to the list on #sampletodotext
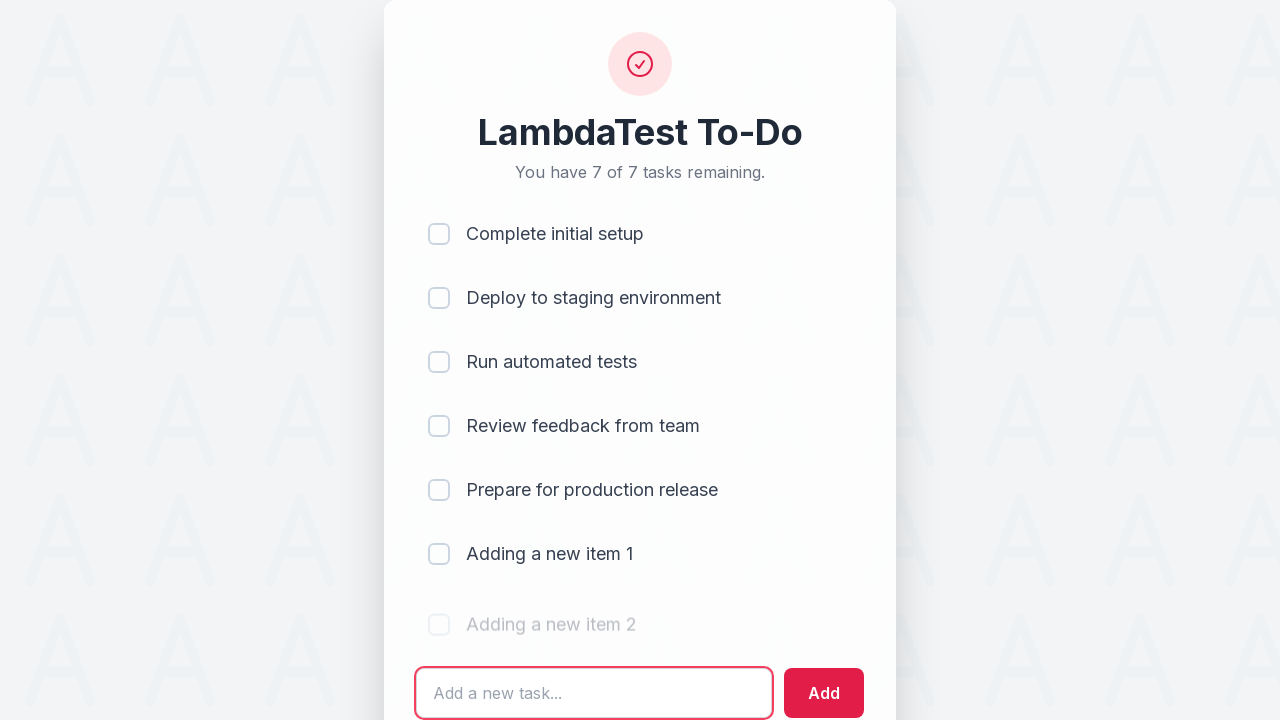

Waited 500ms for item 2 to be added
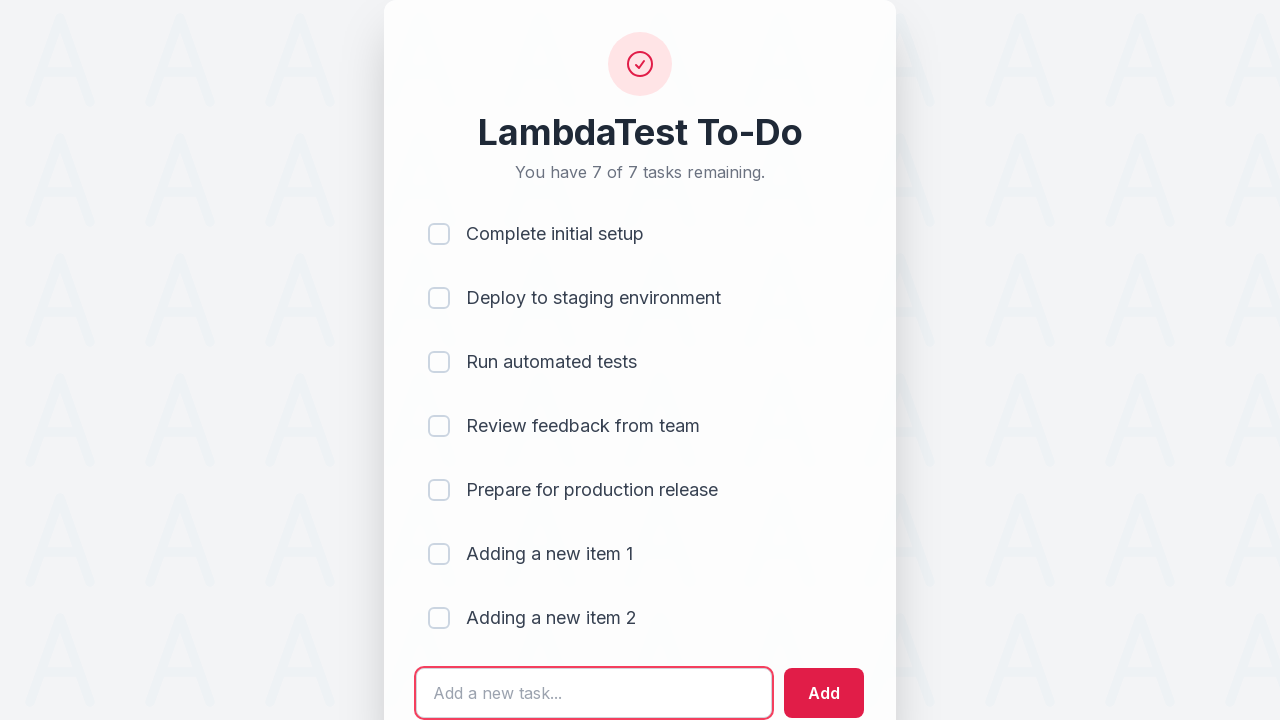

Clicked todo input field for item 3 at (594, 693) on #sampletodotext
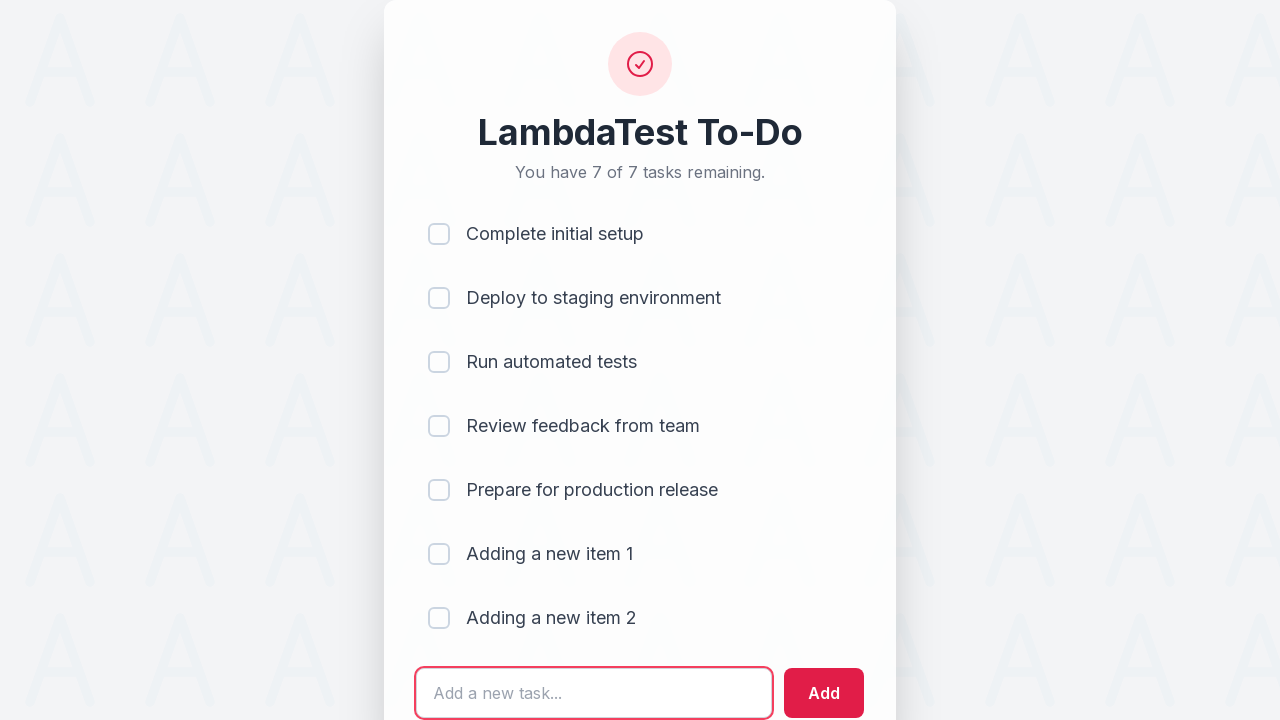

Filled input field with 'Adding a new item 3' on #sampletodotext
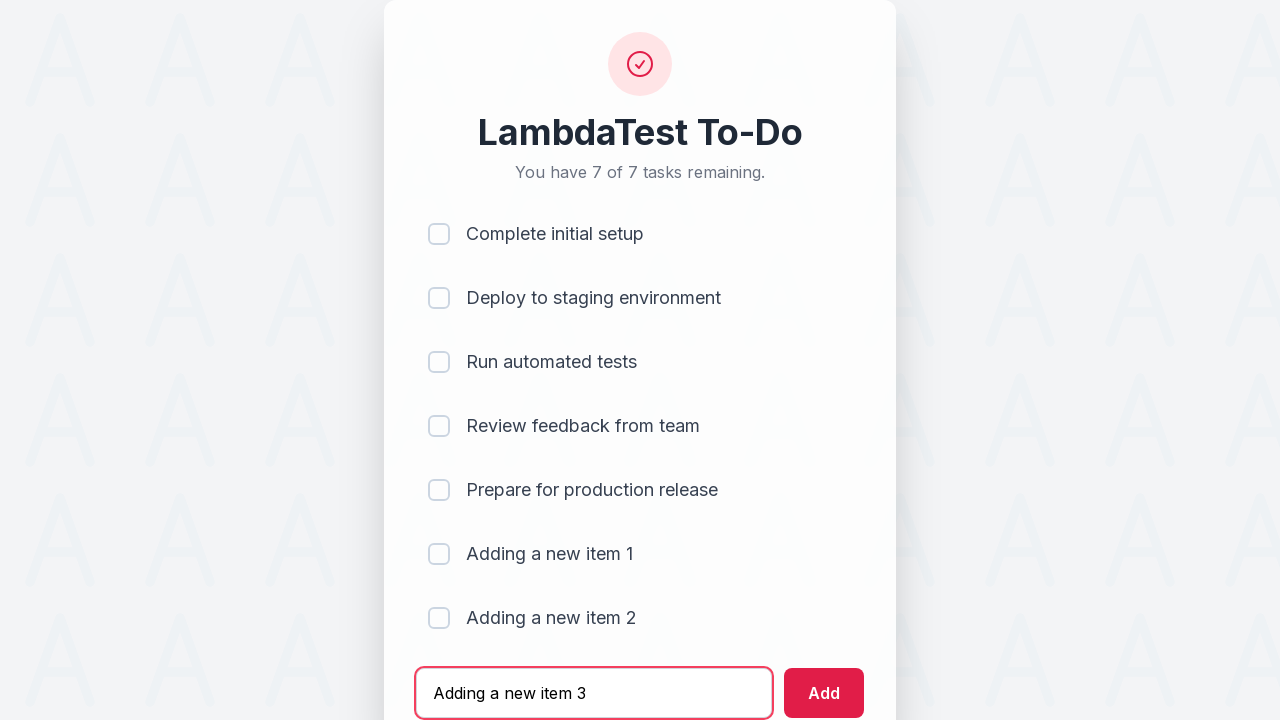

Pressed Enter to add new item 3 to the list on #sampletodotext
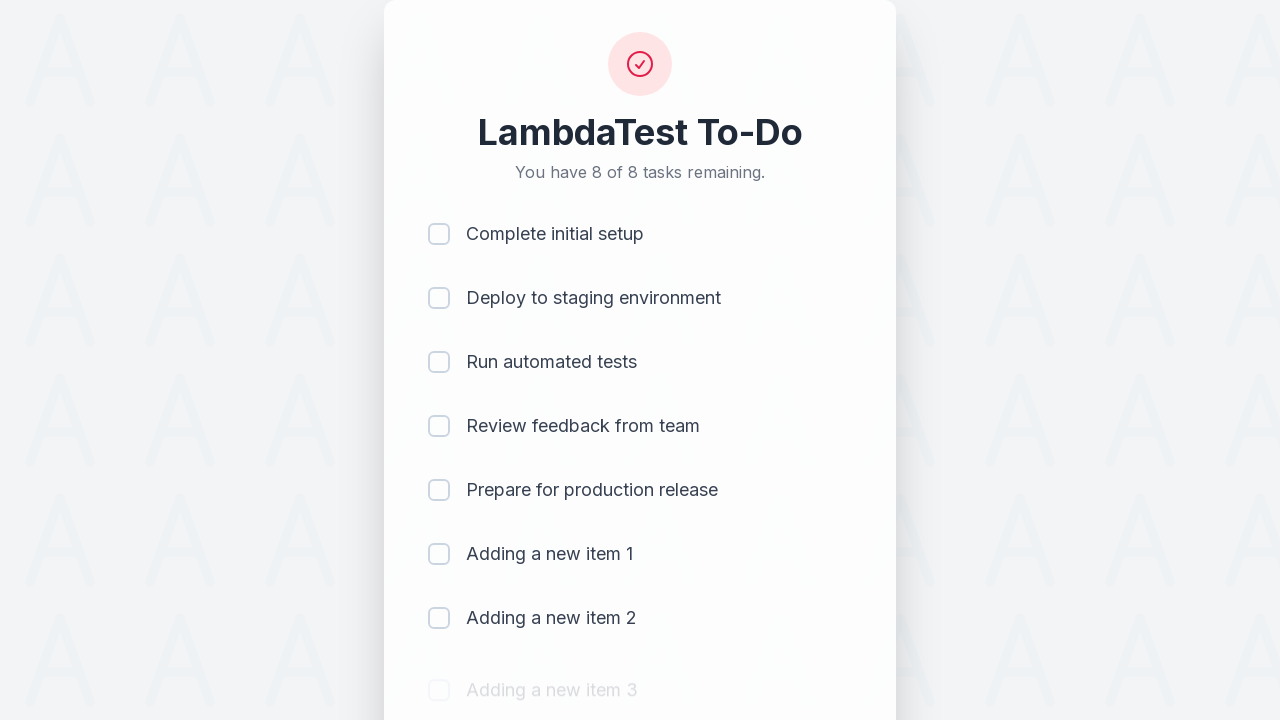

Waited 500ms for item 3 to be added
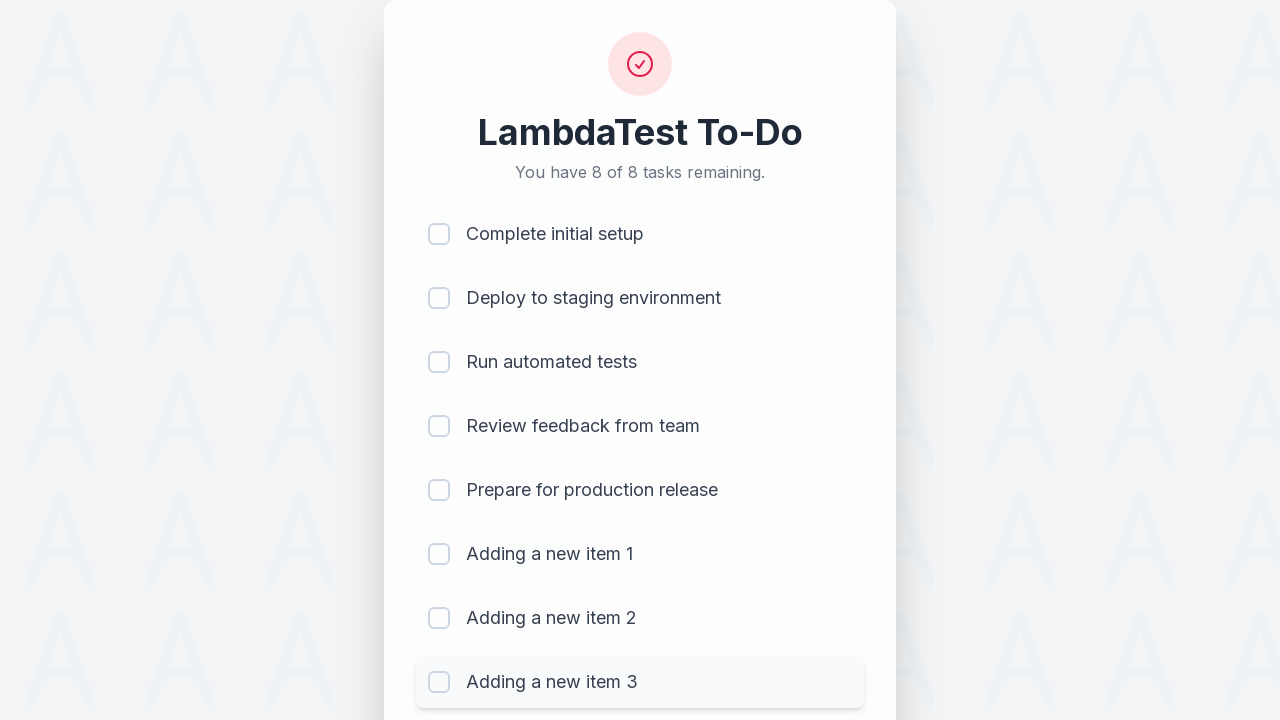

Clicked todo input field for item 4 at (594, 663) on #sampletodotext
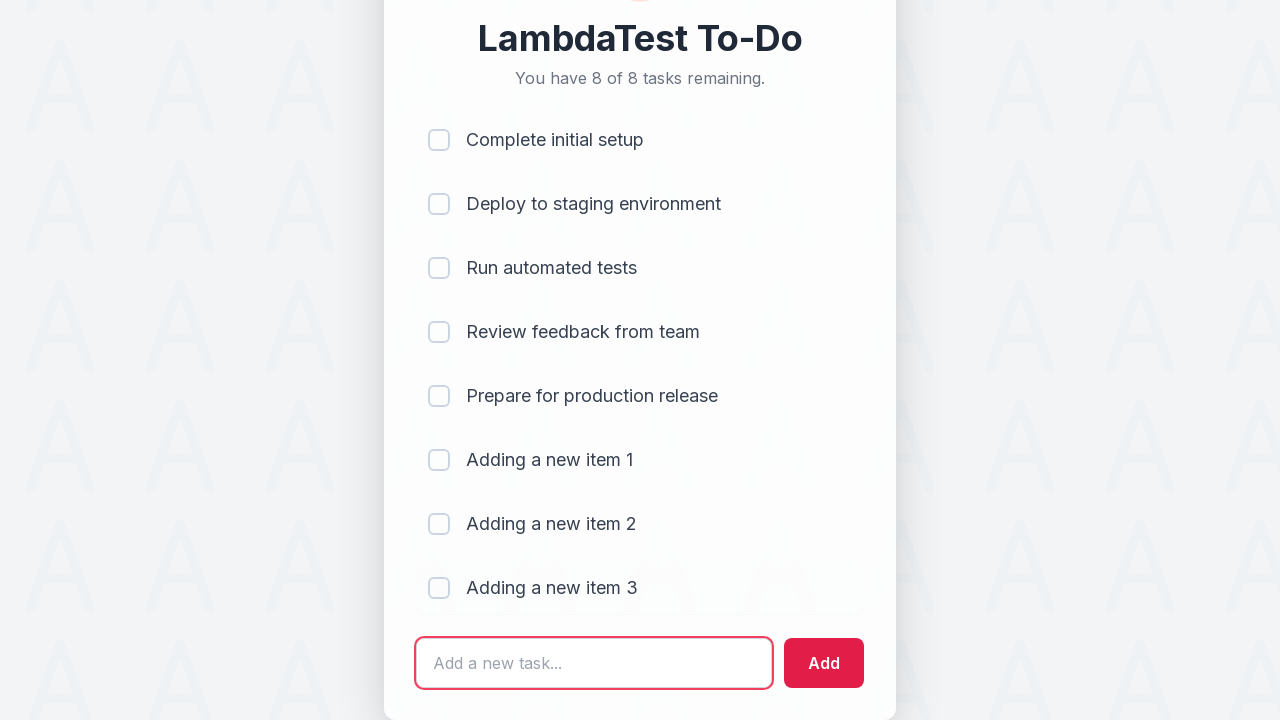

Filled input field with 'Adding a new item 4' on #sampletodotext
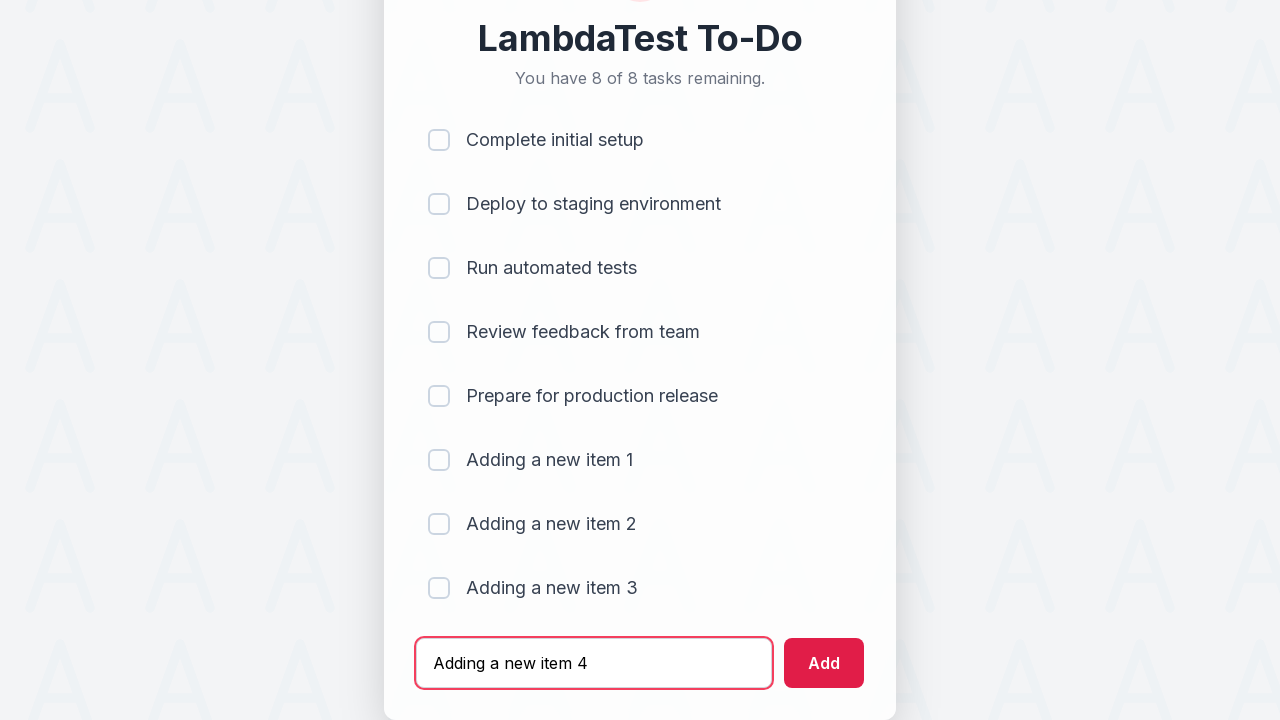

Pressed Enter to add new item 4 to the list on #sampletodotext
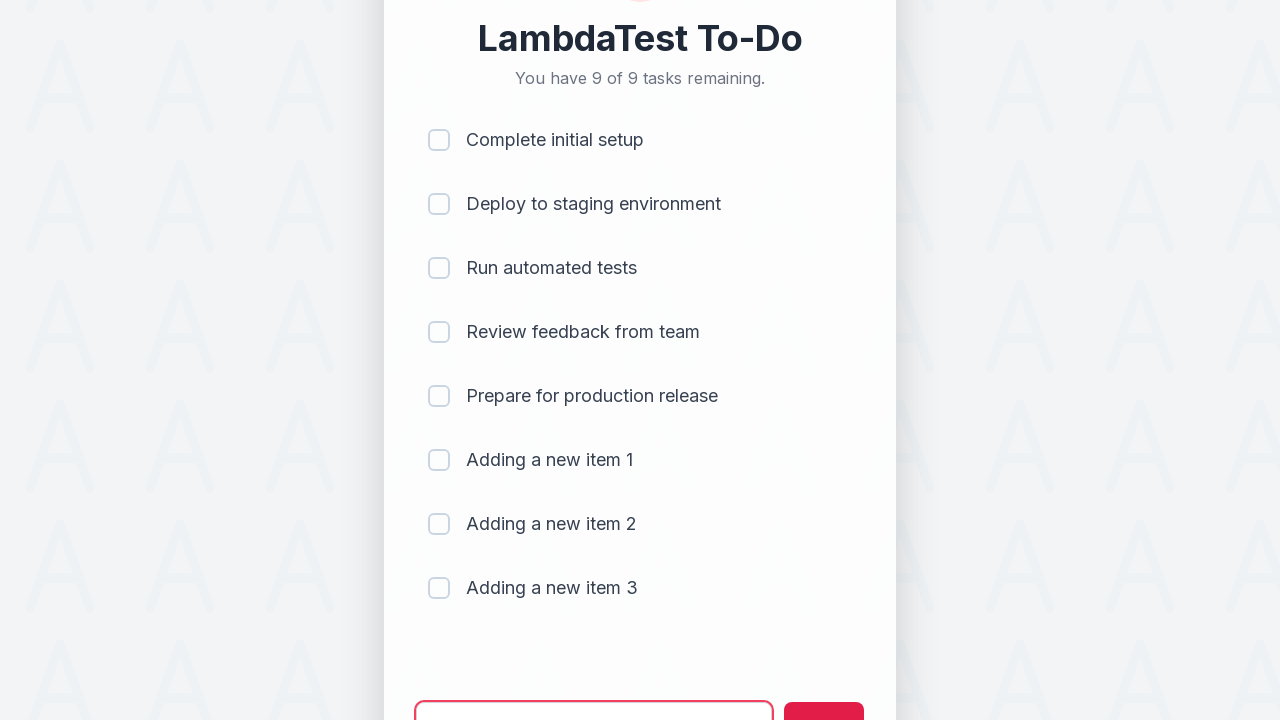

Waited 500ms for item 4 to be added
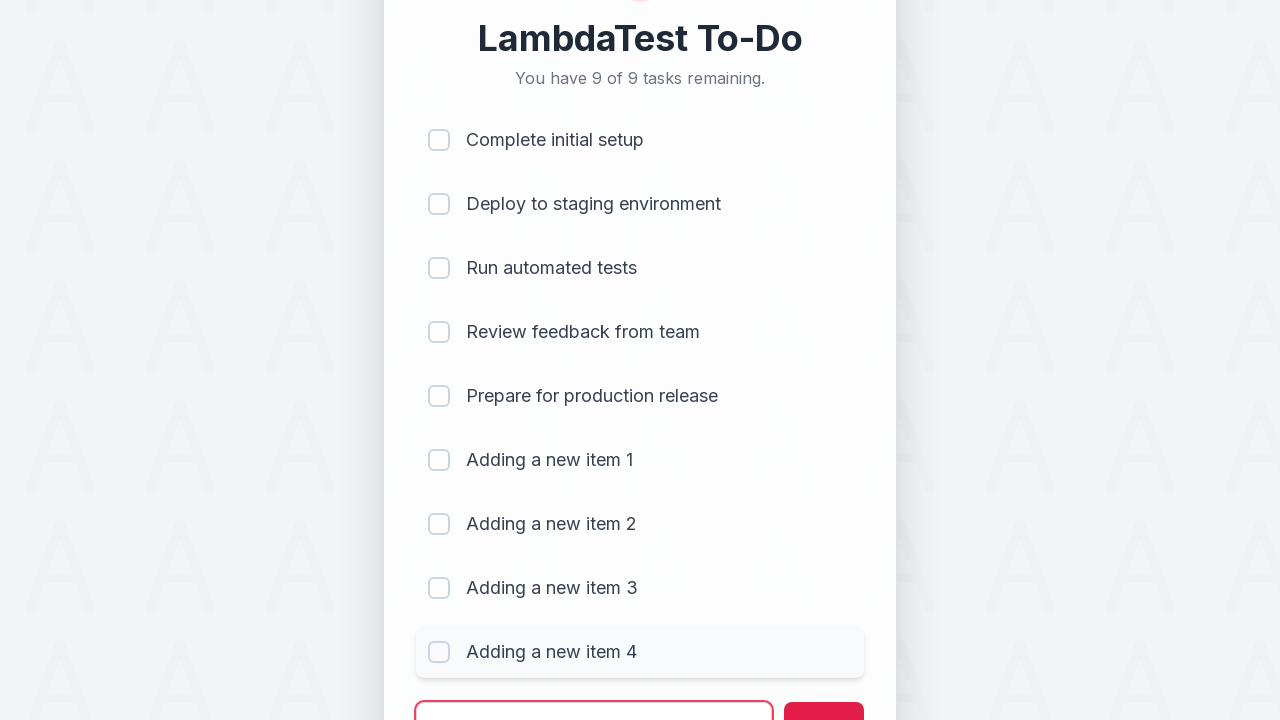

Clicked todo input field for item 5 at (594, 695) on #sampletodotext
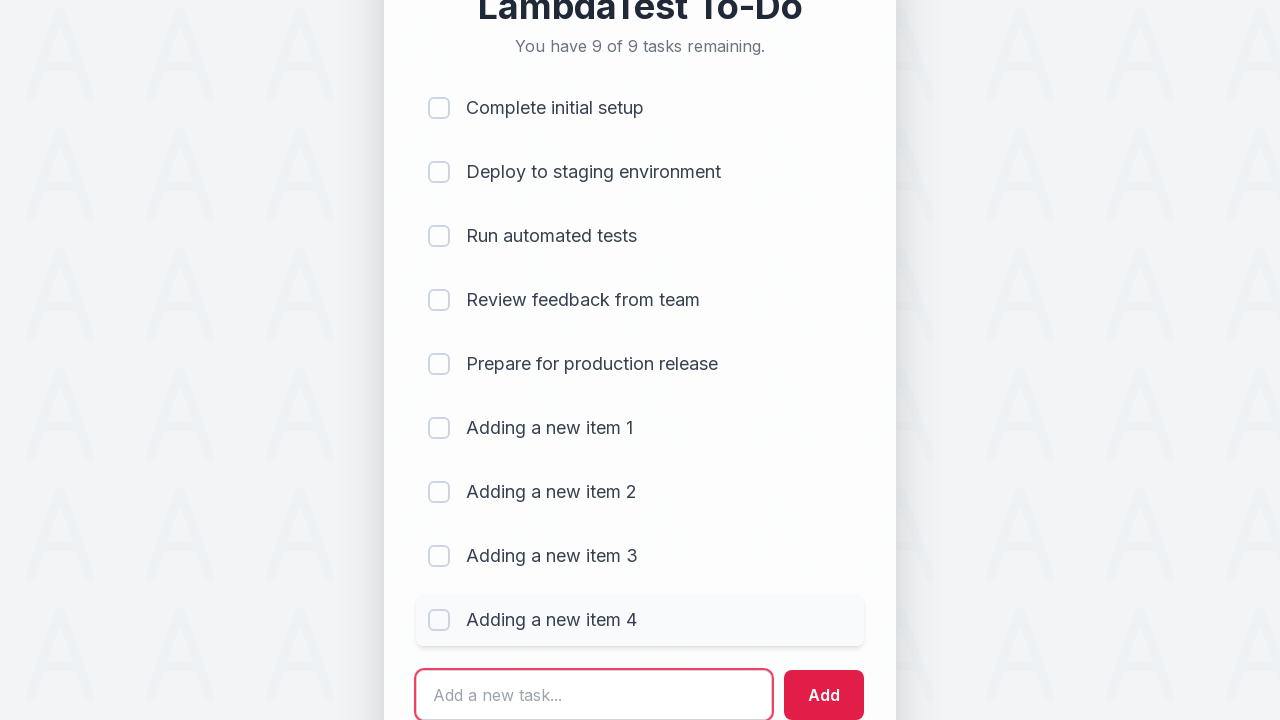

Filled input field with 'Adding a new item 5' on #sampletodotext
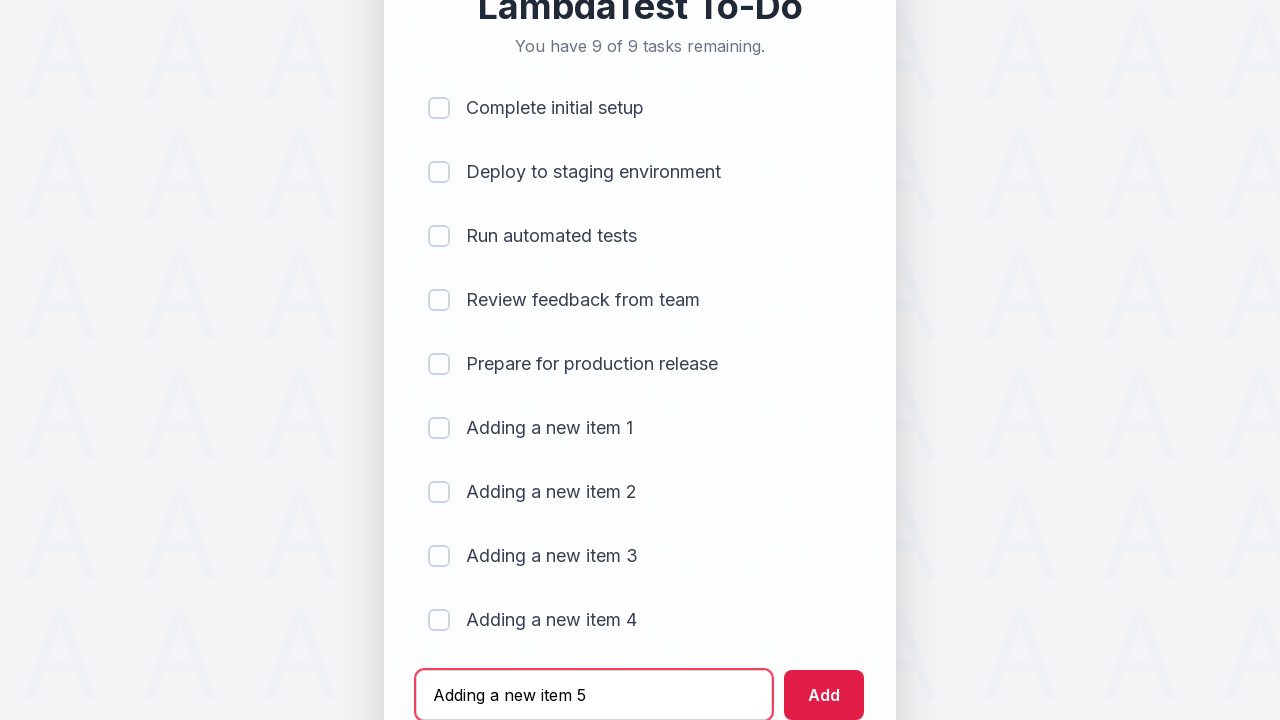

Pressed Enter to add new item 5 to the list on #sampletodotext
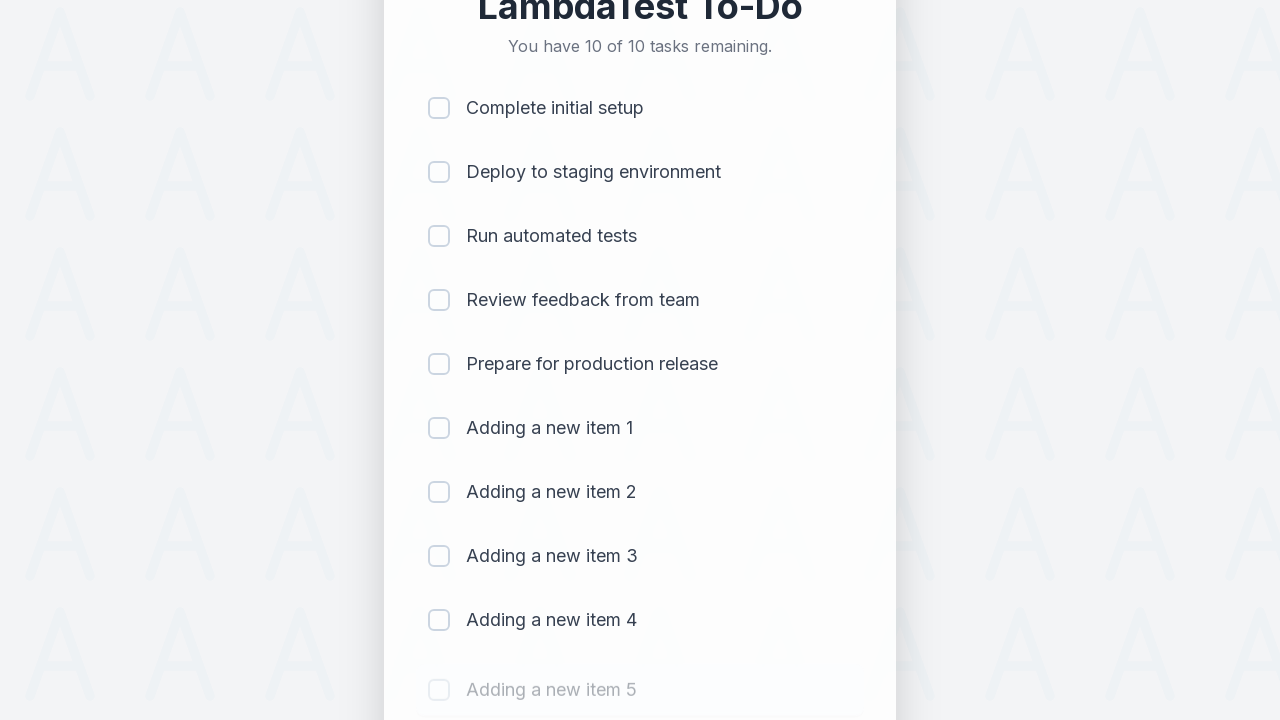

Waited 500ms for item 5 to be added
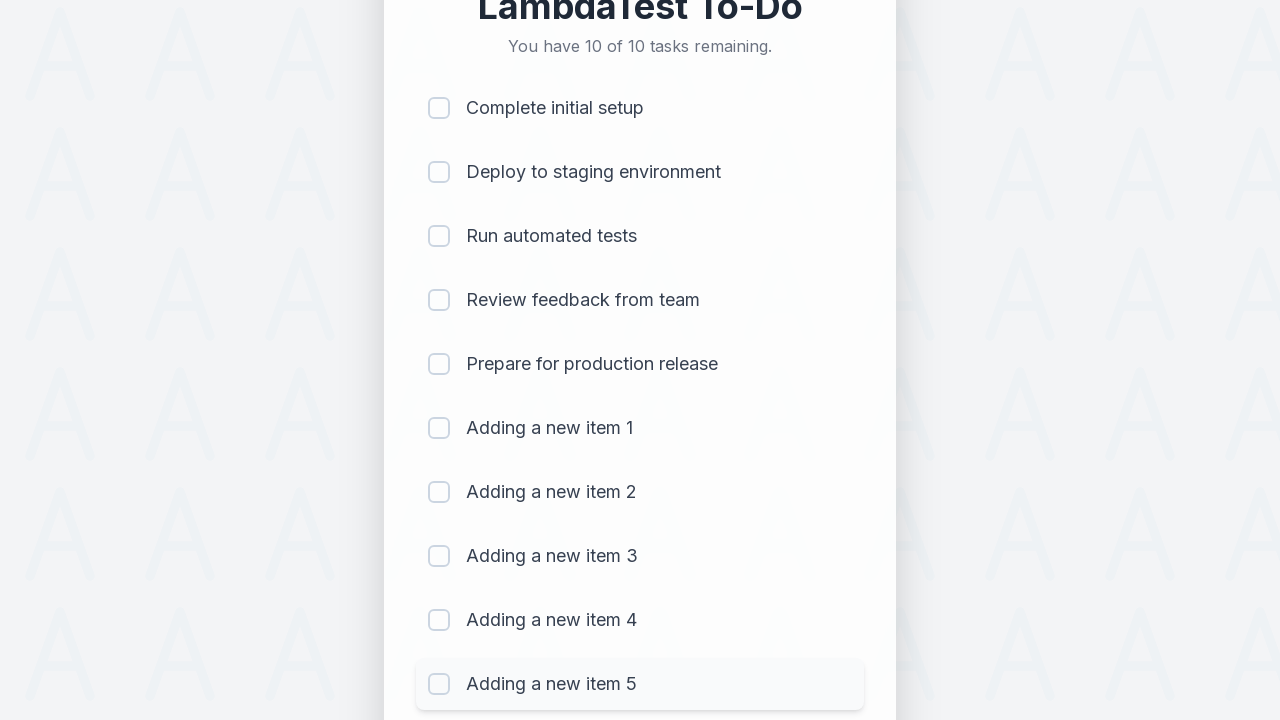

Clicked checkbox for item 1 to mark as completed at (439, 108) on (//input[@type='checkbox'])[1]
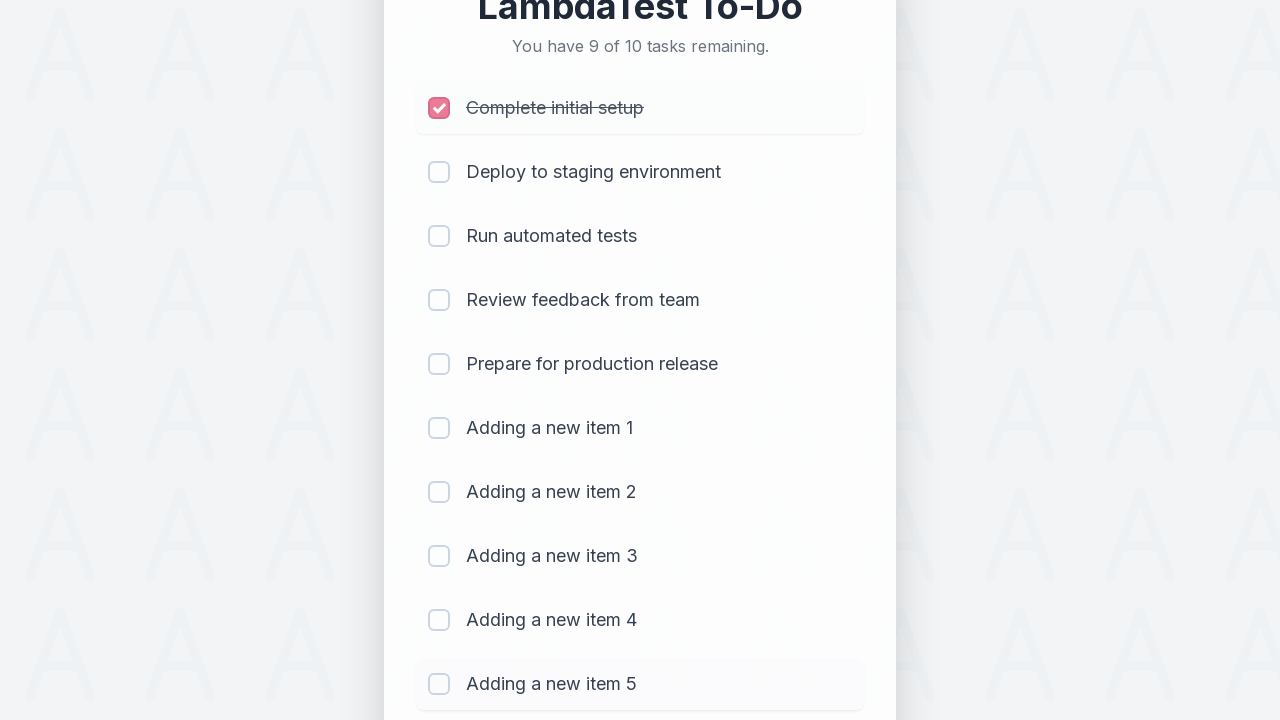

Waited 300ms after marking item 1 as completed
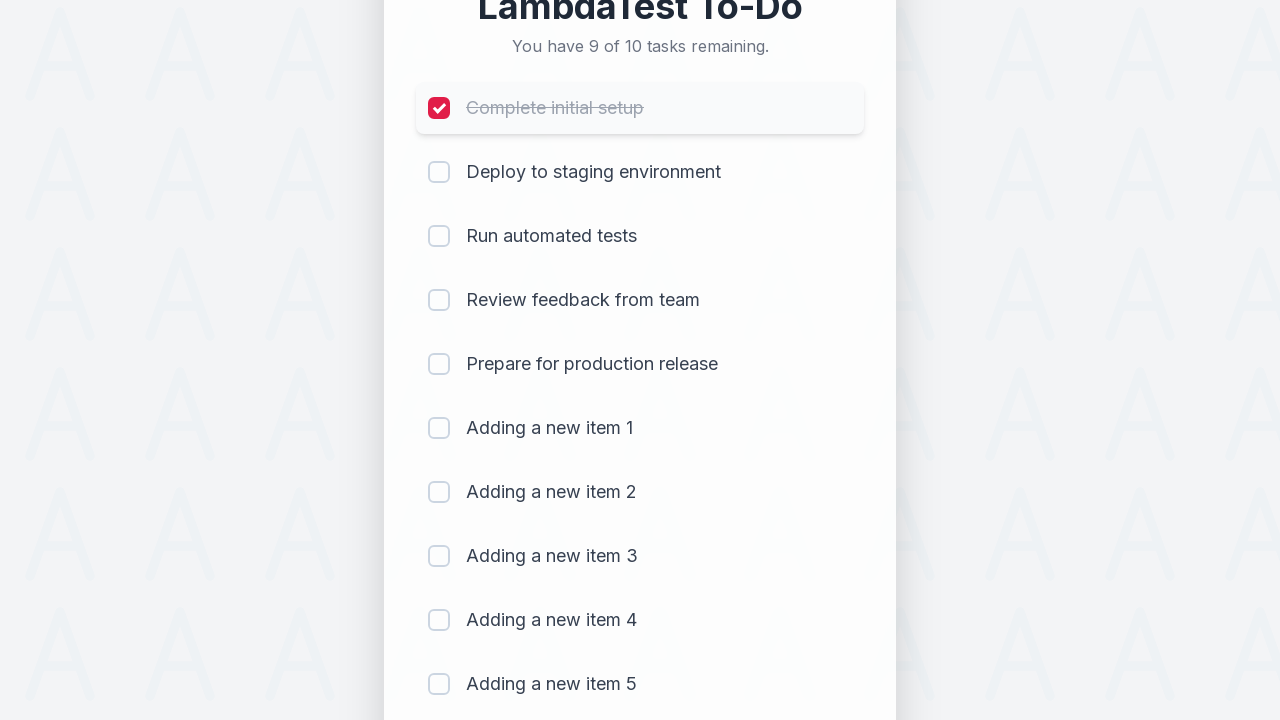

Clicked checkbox for item 2 to mark as completed at (439, 172) on (//input[@type='checkbox'])[2]
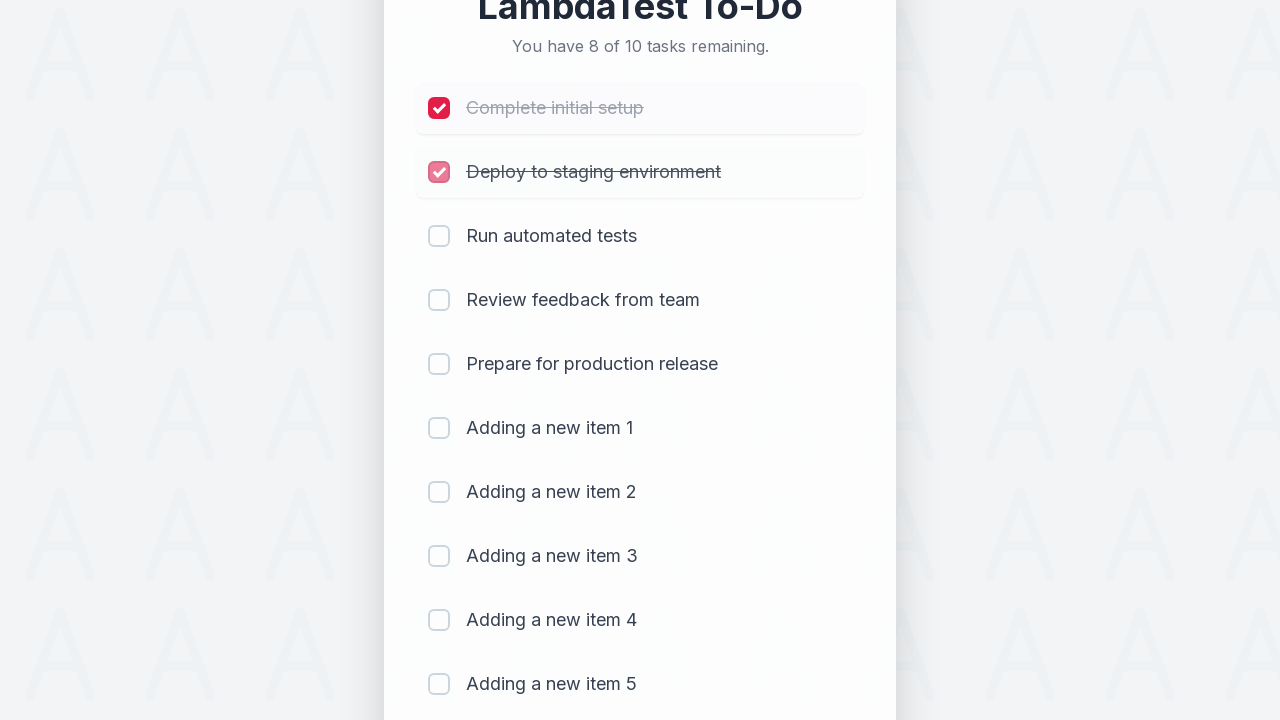

Waited 300ms after marking item 2 as completed
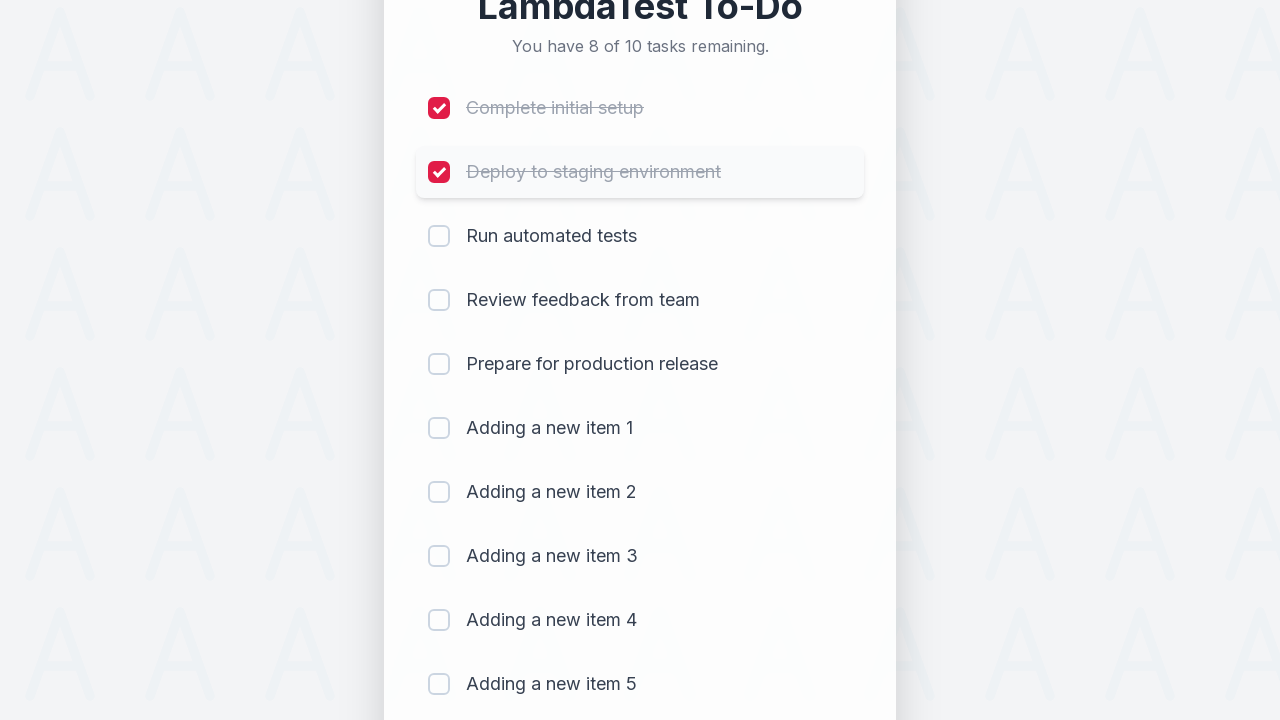

Clicked checkbox for item 3 to mark as completed at (439, 236) on (//input[@type='checkbox'])[3]
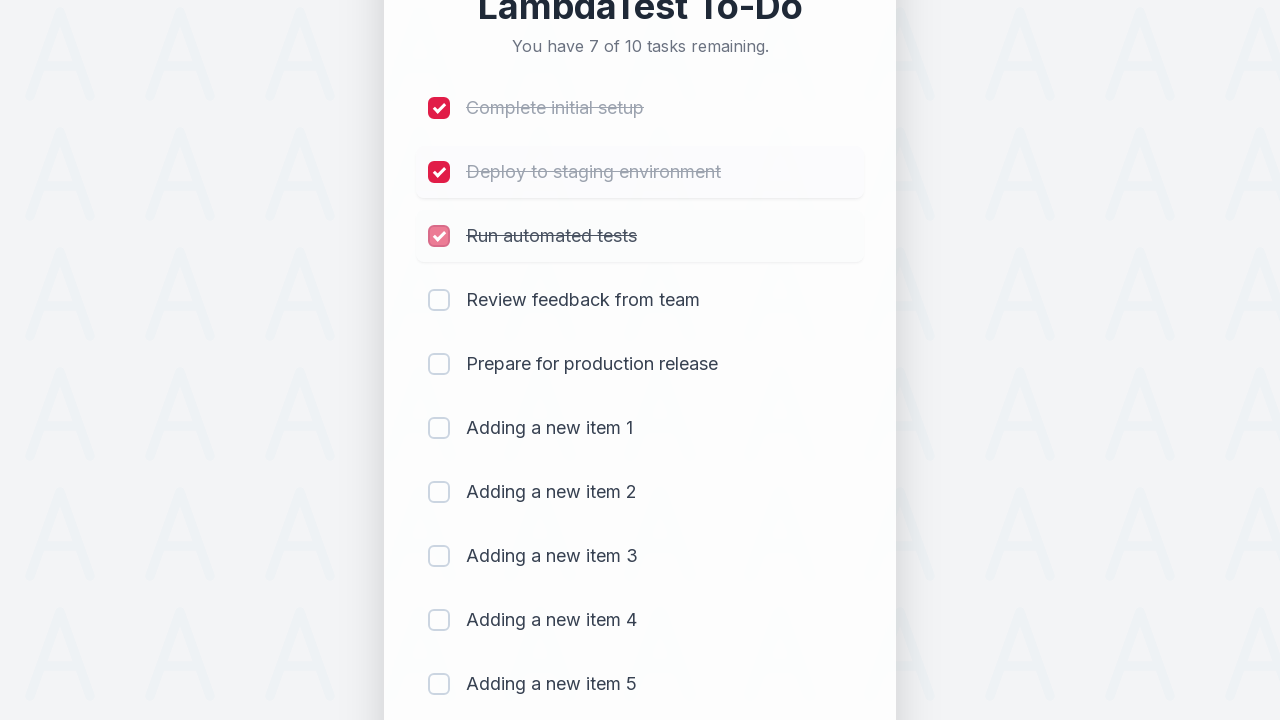

Waited 300ms after marking item 3 as completed
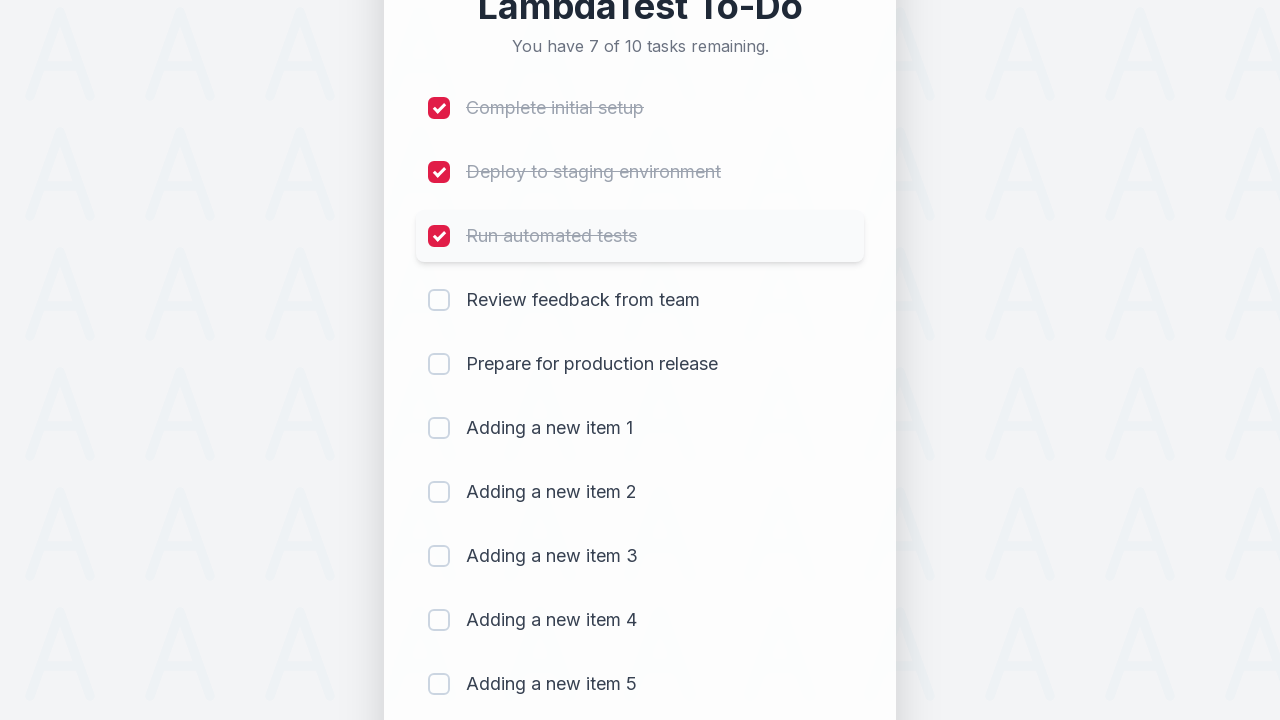

Clicked checkbox for item 4 to mark as completed at (439, 300) on (//input[@type='checkbox'])[4]
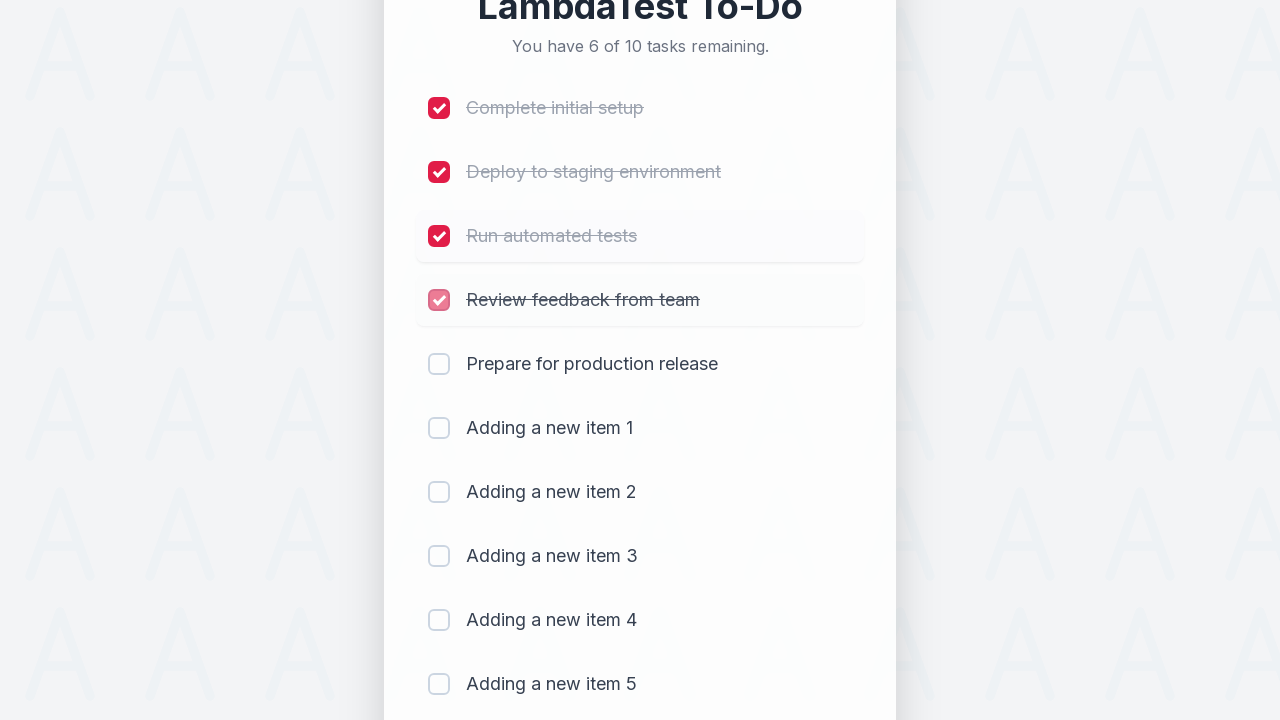

Waited 300ms after marking item 4 as completed
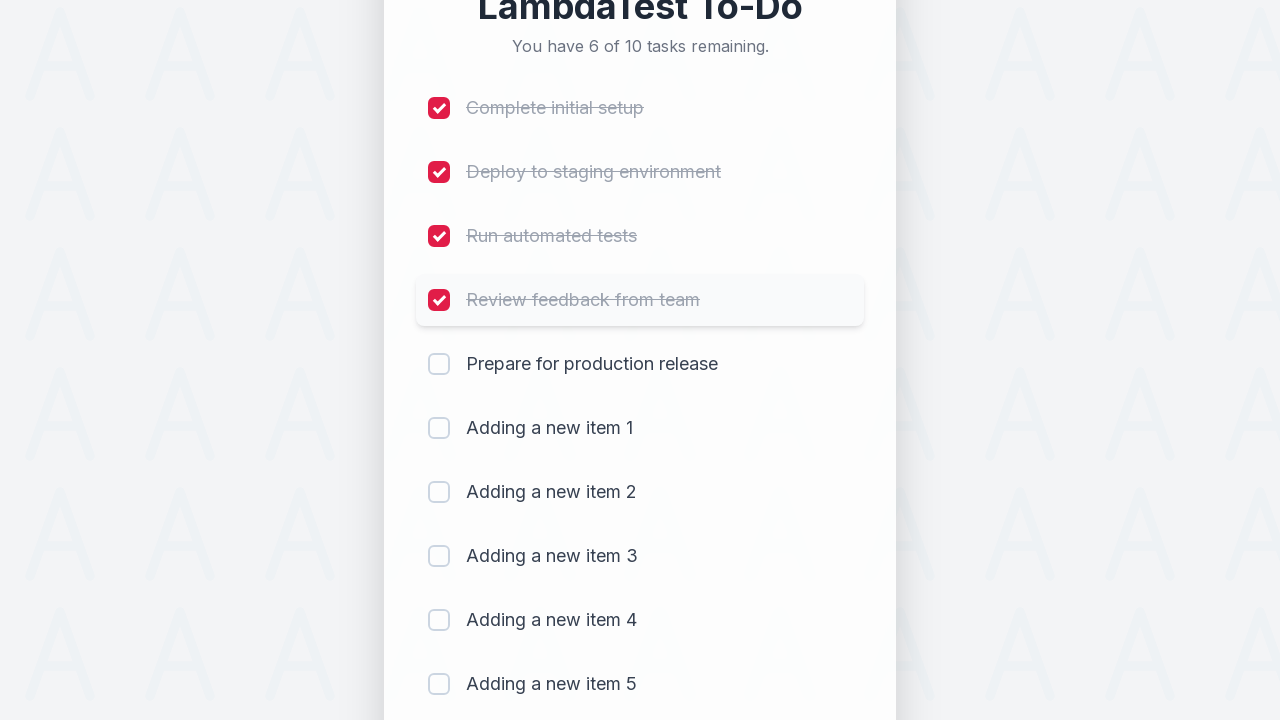

Clicked checkbox for item 5 to mark as completed at (439, 364) on (//input[@type='checkbox'])[5]
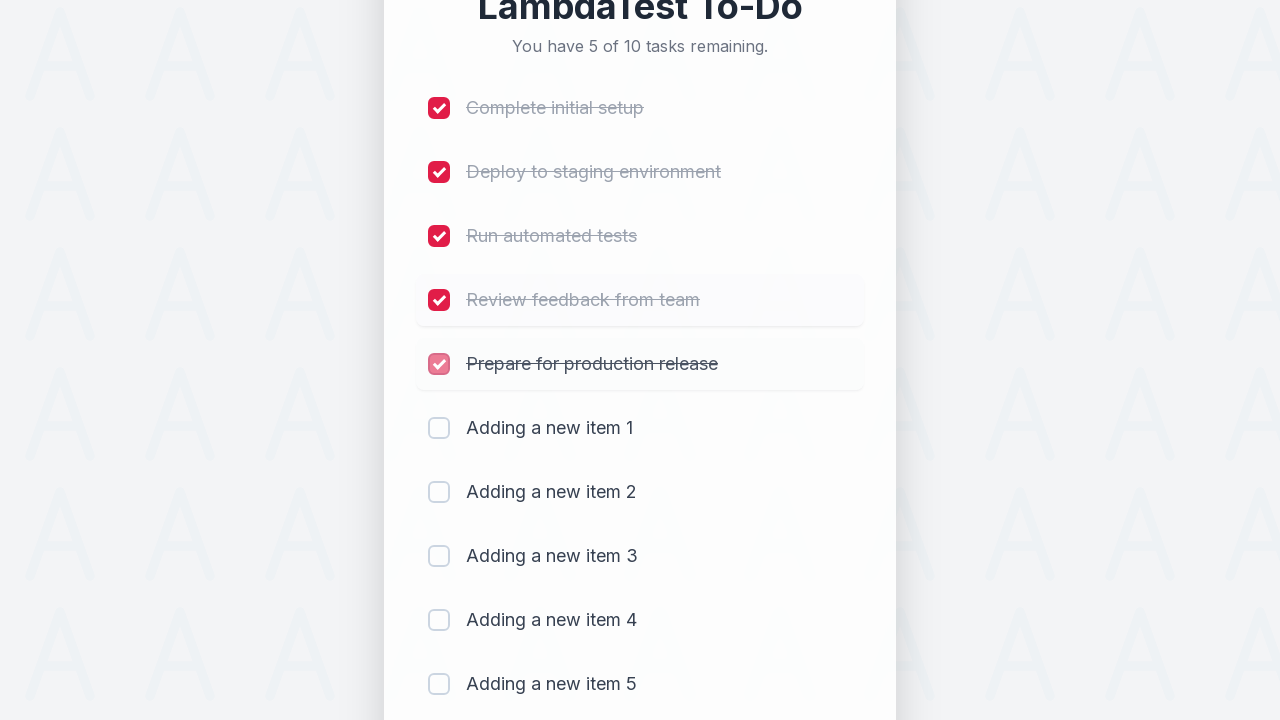

Waited 300ms after marking item 5 as completed
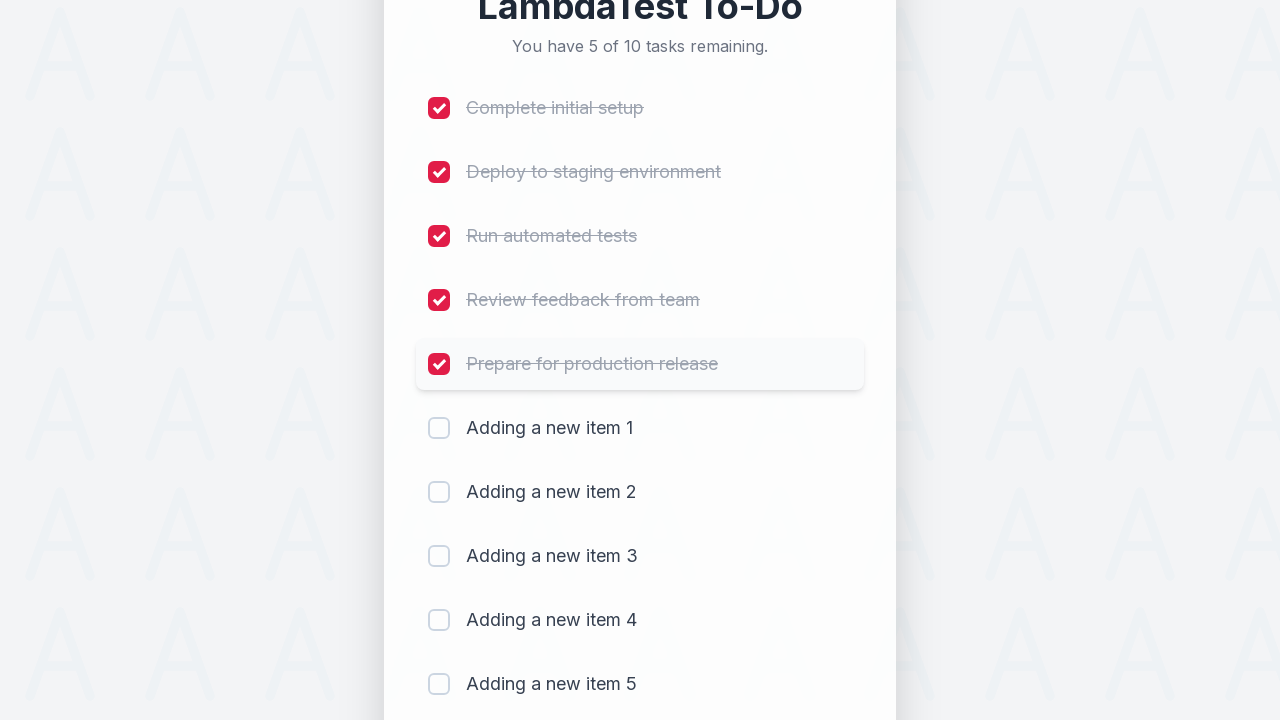

Clicked checkbox for item 6 to mark as completed at (439, 428) on (//input[@type='checkbox'])[6]
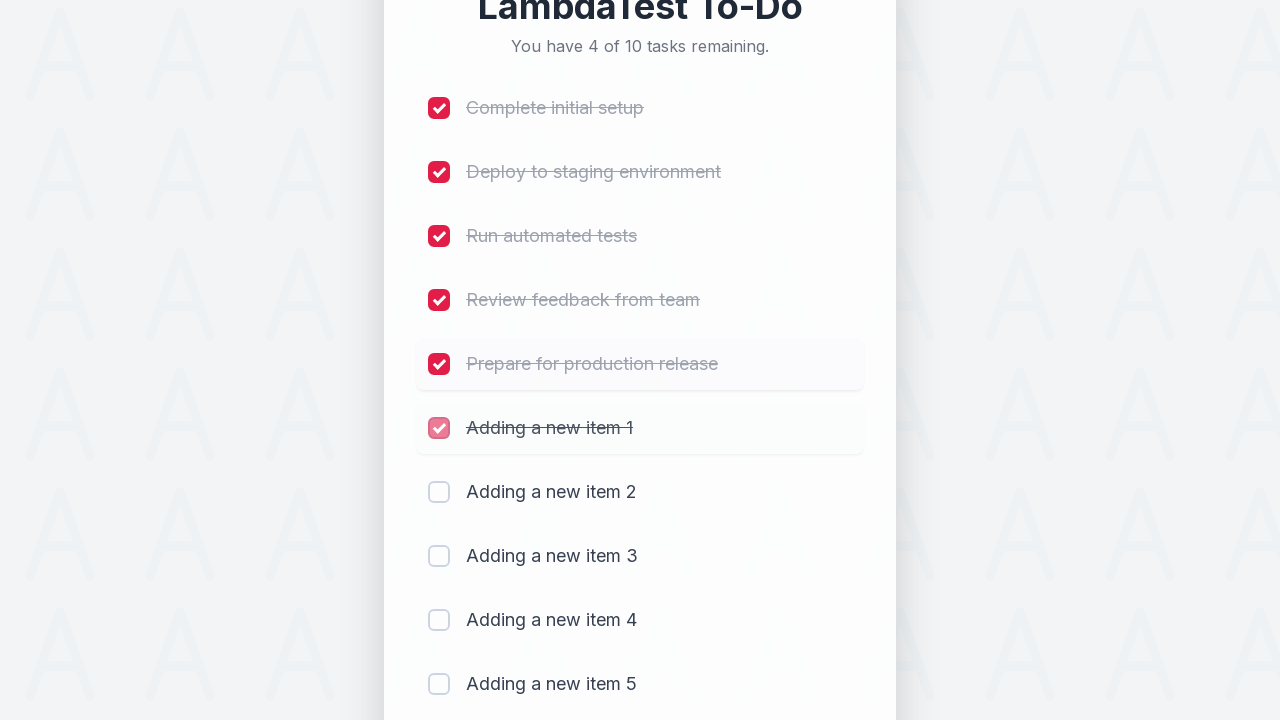

Waited 300ms after marking item 6 as completed
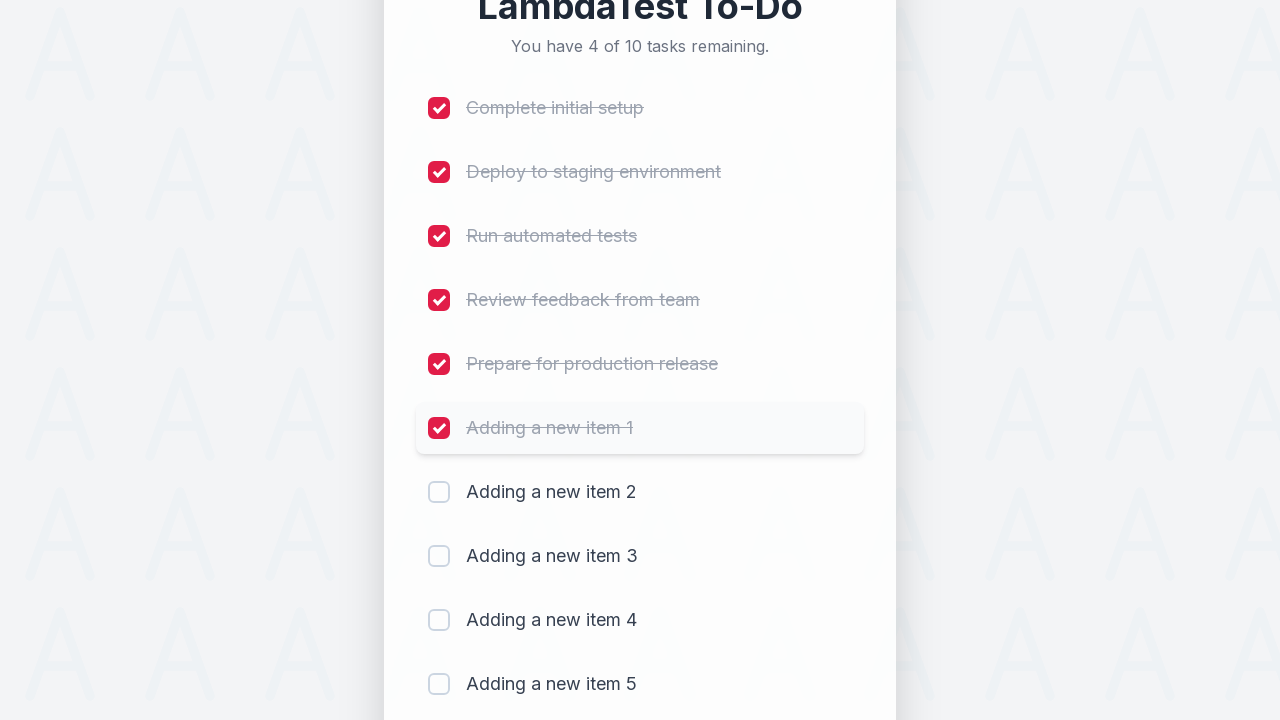

Clicked checkbox for item 7 to mark as completed at (439, 492) on (//input[@type='checkbox'])[7]
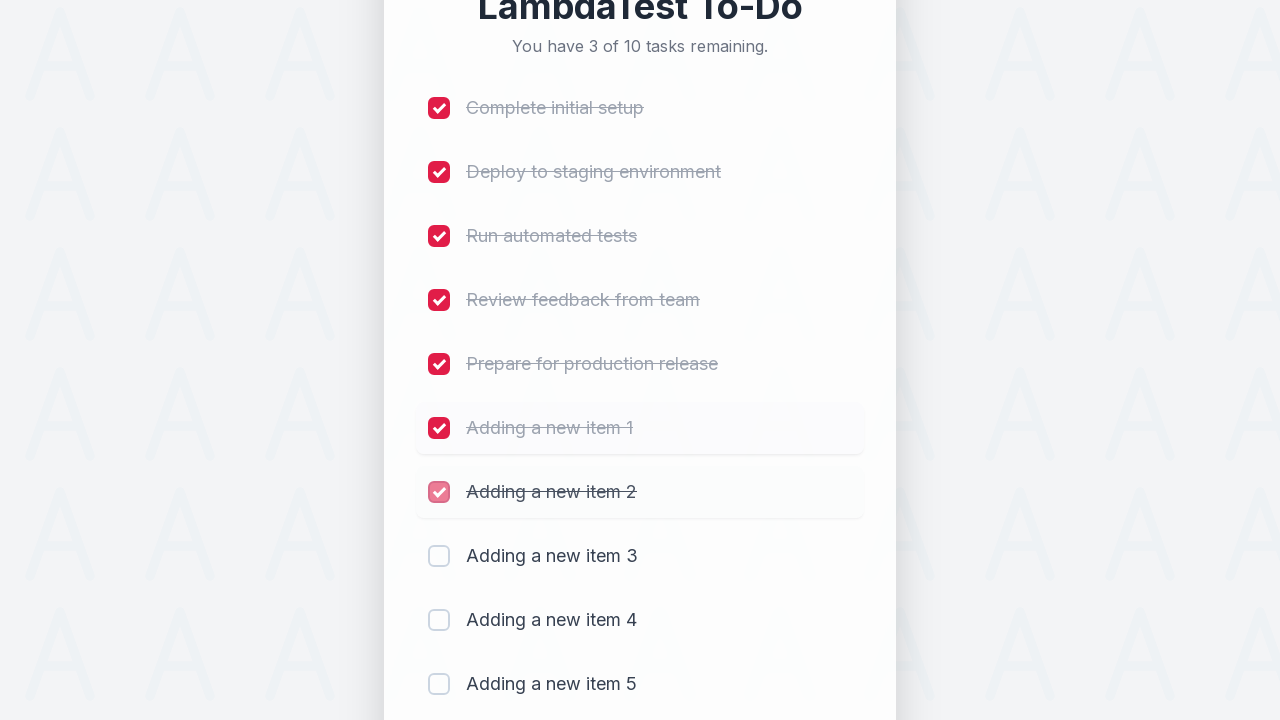

Waited 300ms after marking item 7 as completed
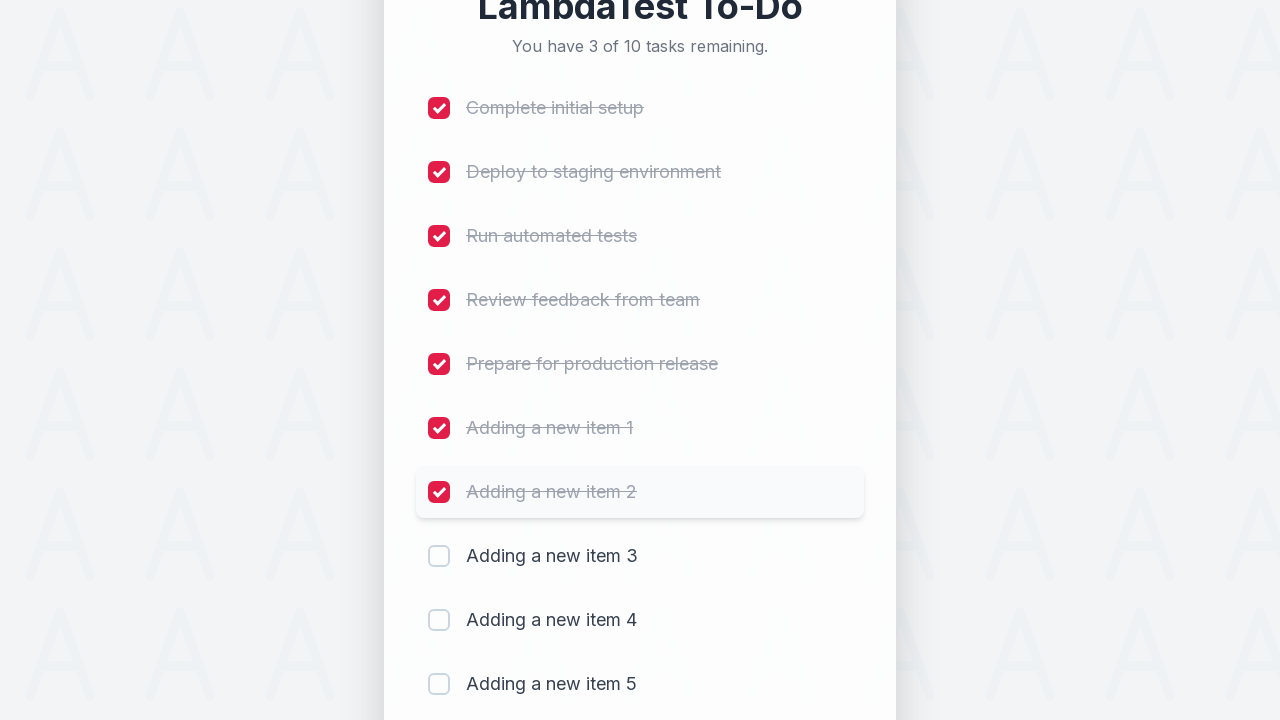

Clicked checkbox for item 8 to mark as completed at (439, 556) on (//input[@type='checkbox'])[8]
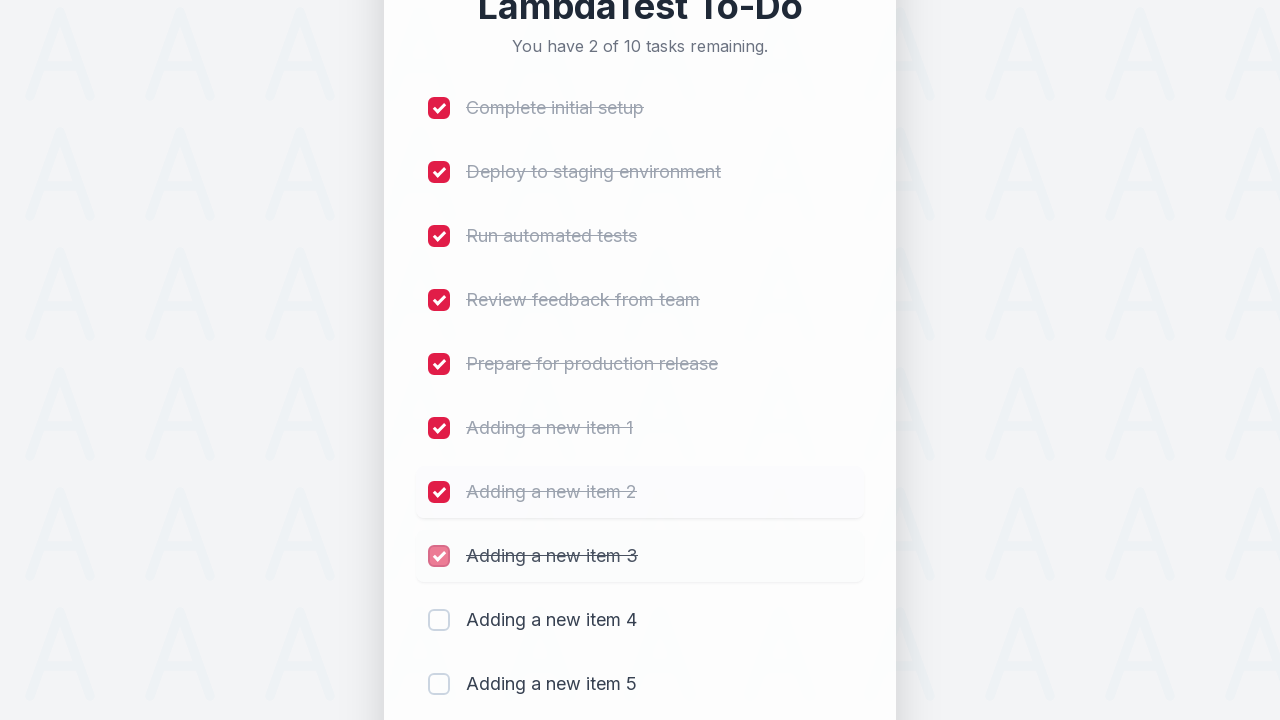

Waited 300ms after marking item 8 as completed
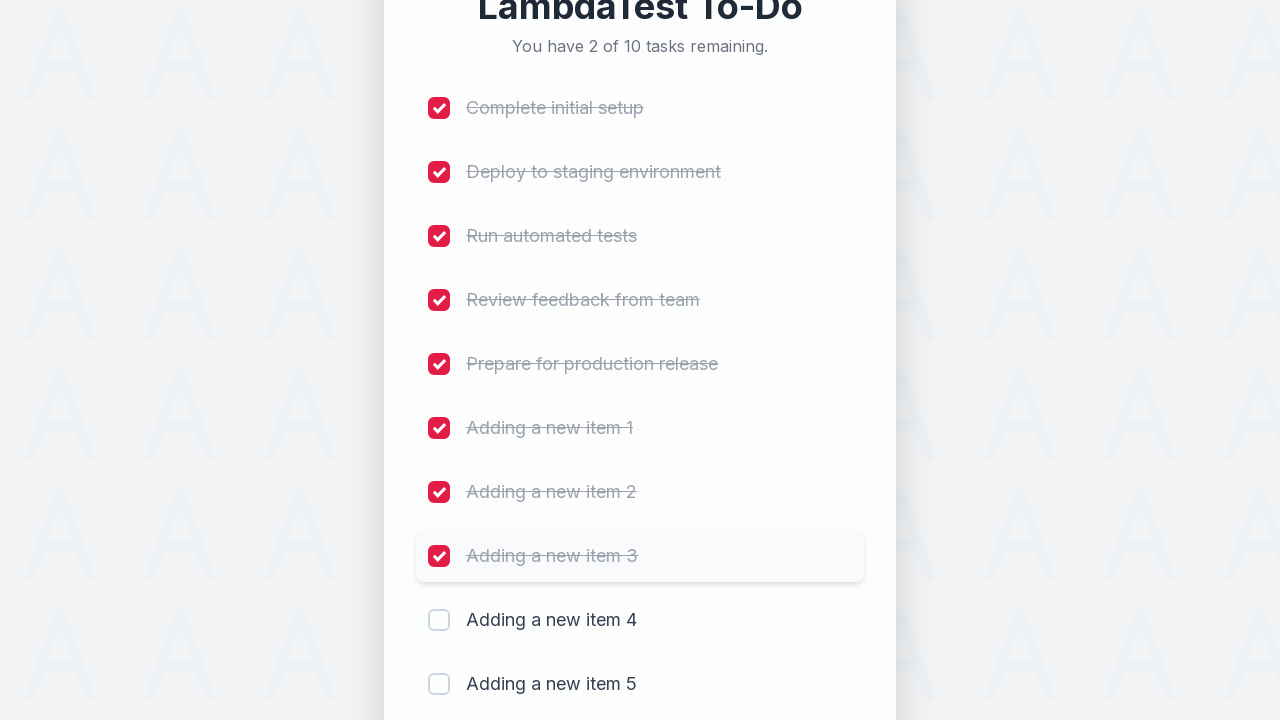

Clicked checkbox for item 9 to mark as completed at (439, 620) on (//input[@type='checkbox'])[9]
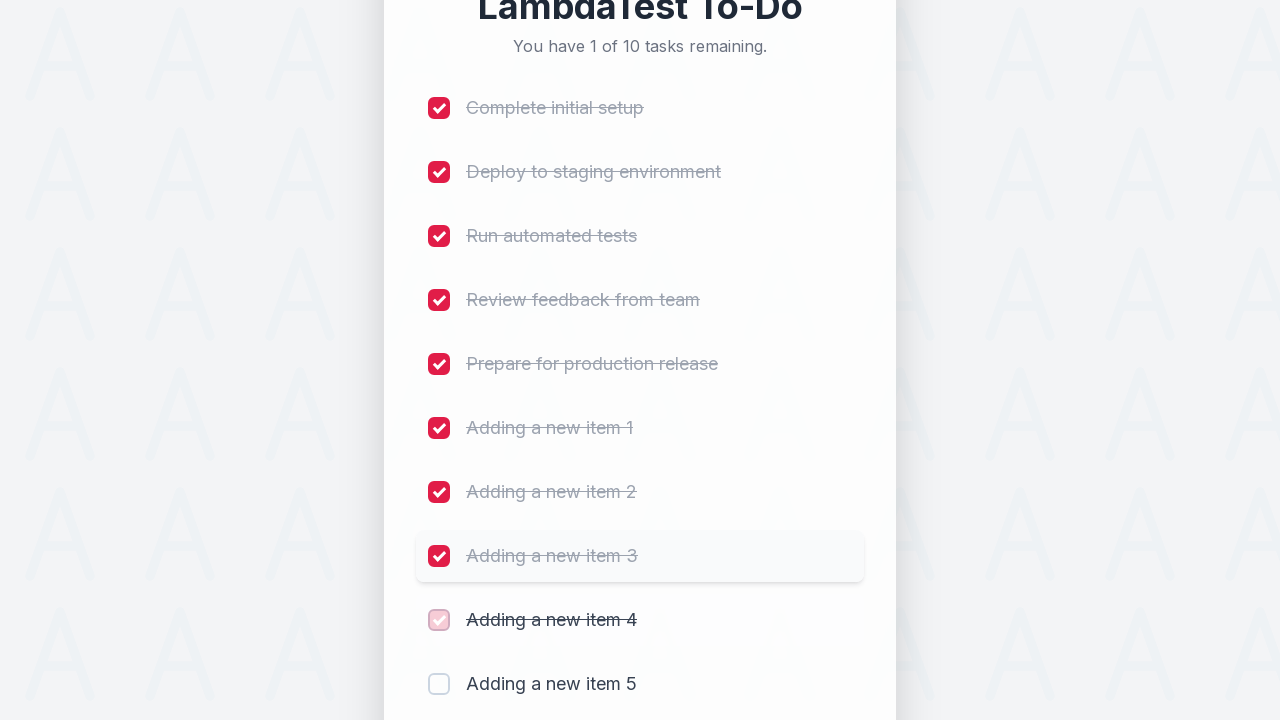

Waited 300ms after marking item 9 as completed
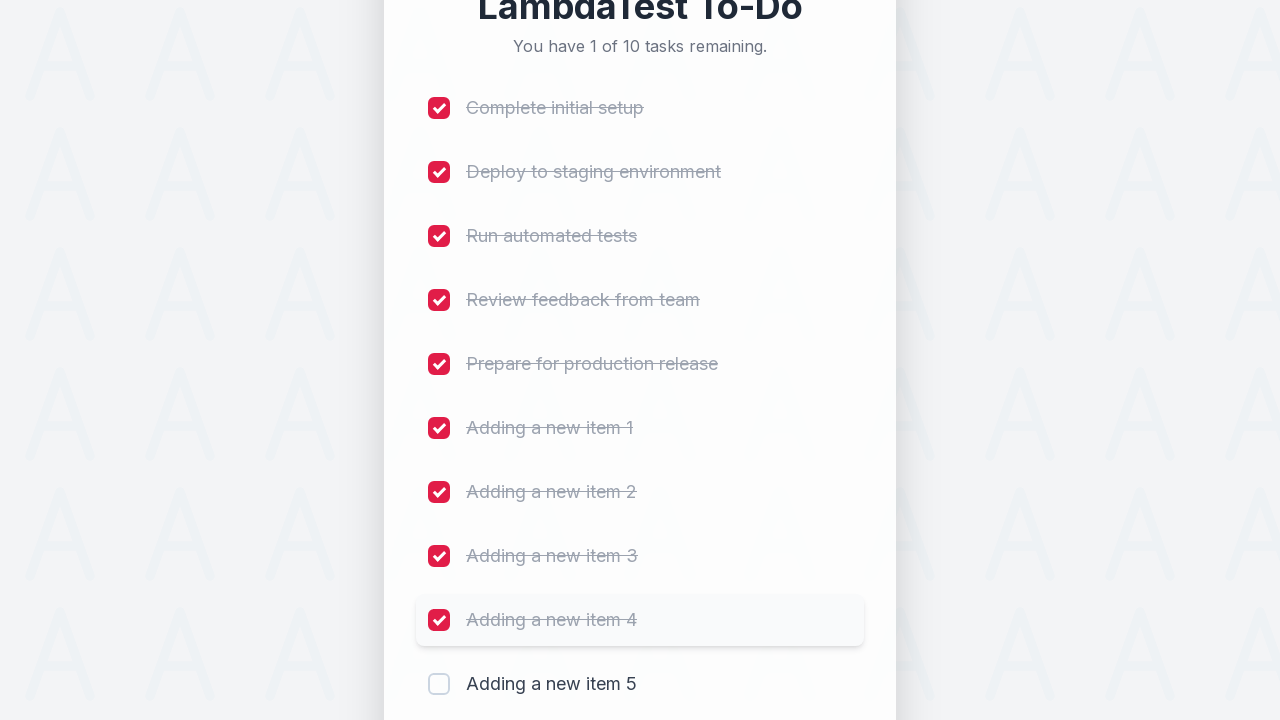

Clicked checkbox for item 10 to mark as completed at (439, 684) on (//input[@type='checkbox'])[10]
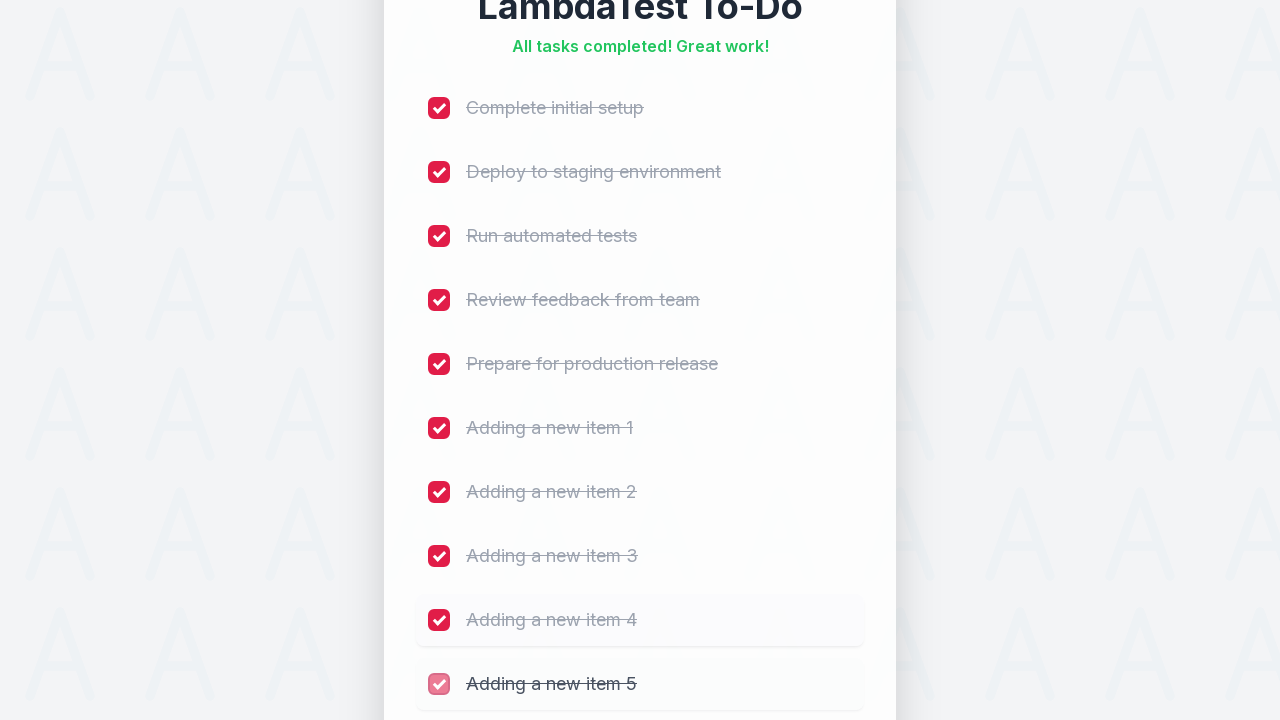

Waited 300ms after marking item 10 as completed
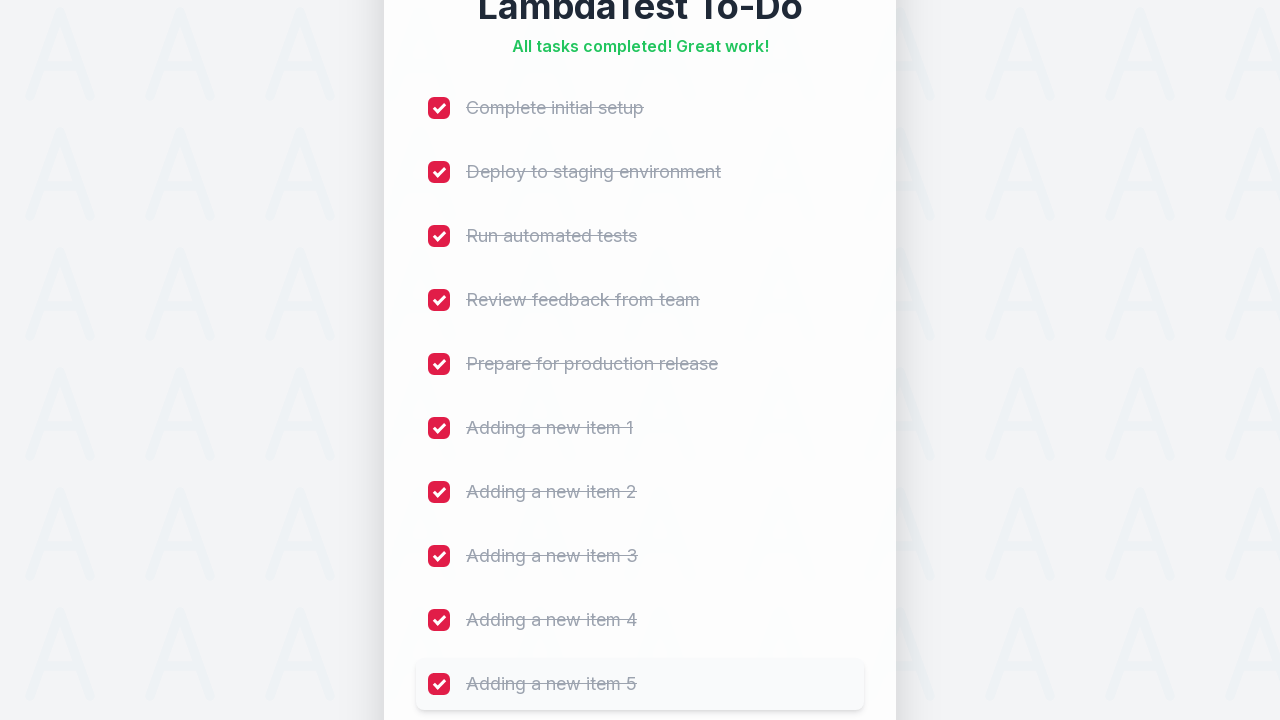

Verified remaining count element is present
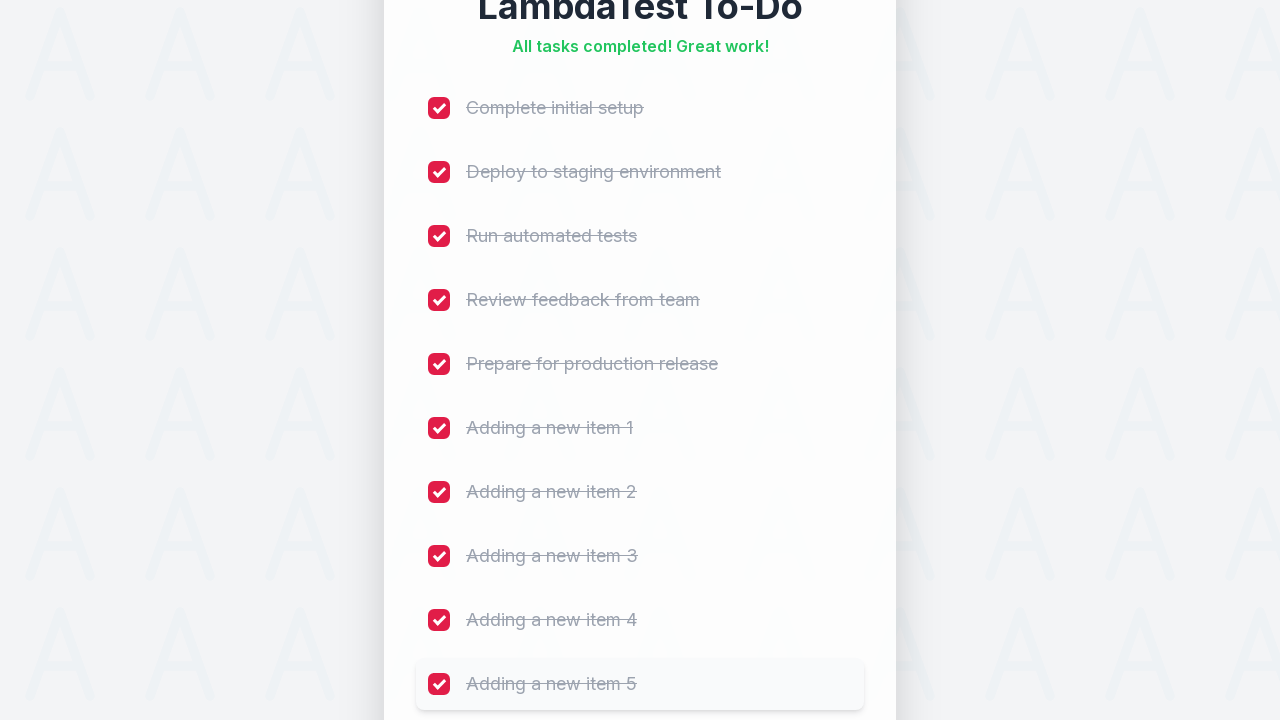

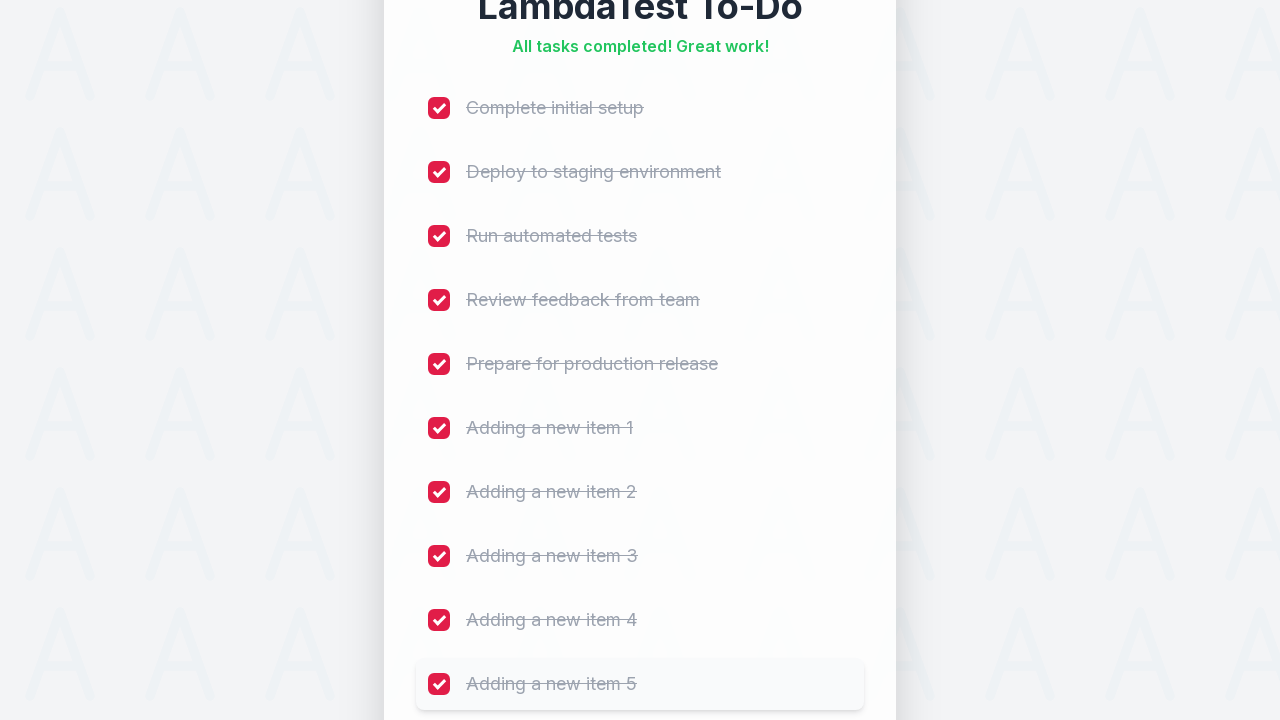